Tests checkbox interactions by randomly selecting and clicking checkboxes, particularly focusing on Friday checkboxes

Starting URL: http://samples.gwtproject.org/samples/Showcase/Showcase.html

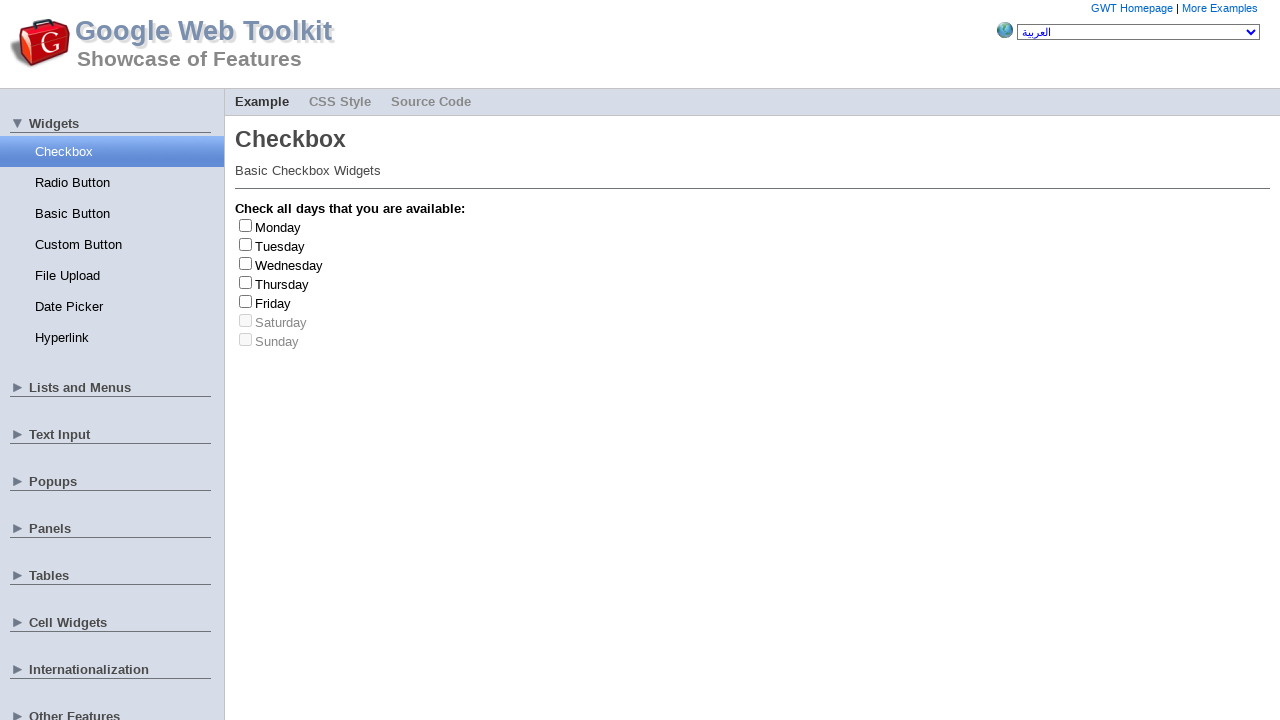

Waited 1 second for page to load
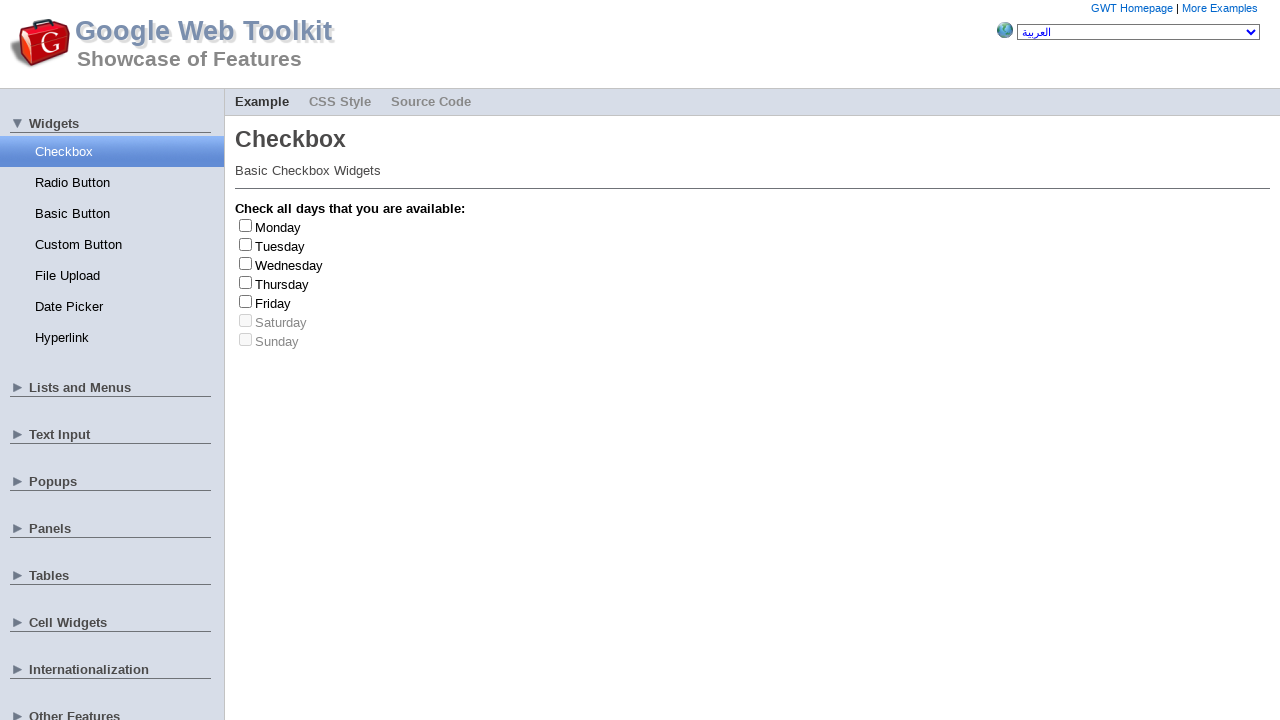

Located all checkboxes with id starting with 'gwt-debug-cwCheckBo'
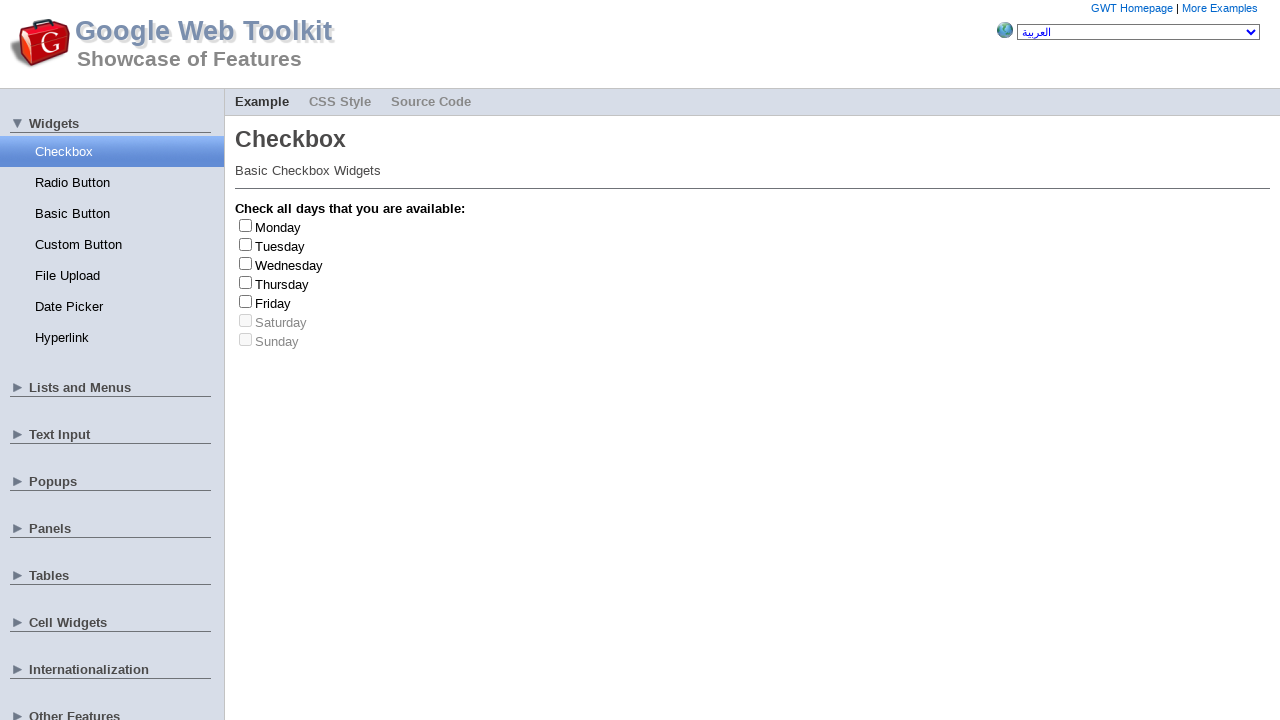

Located all checkbox labels
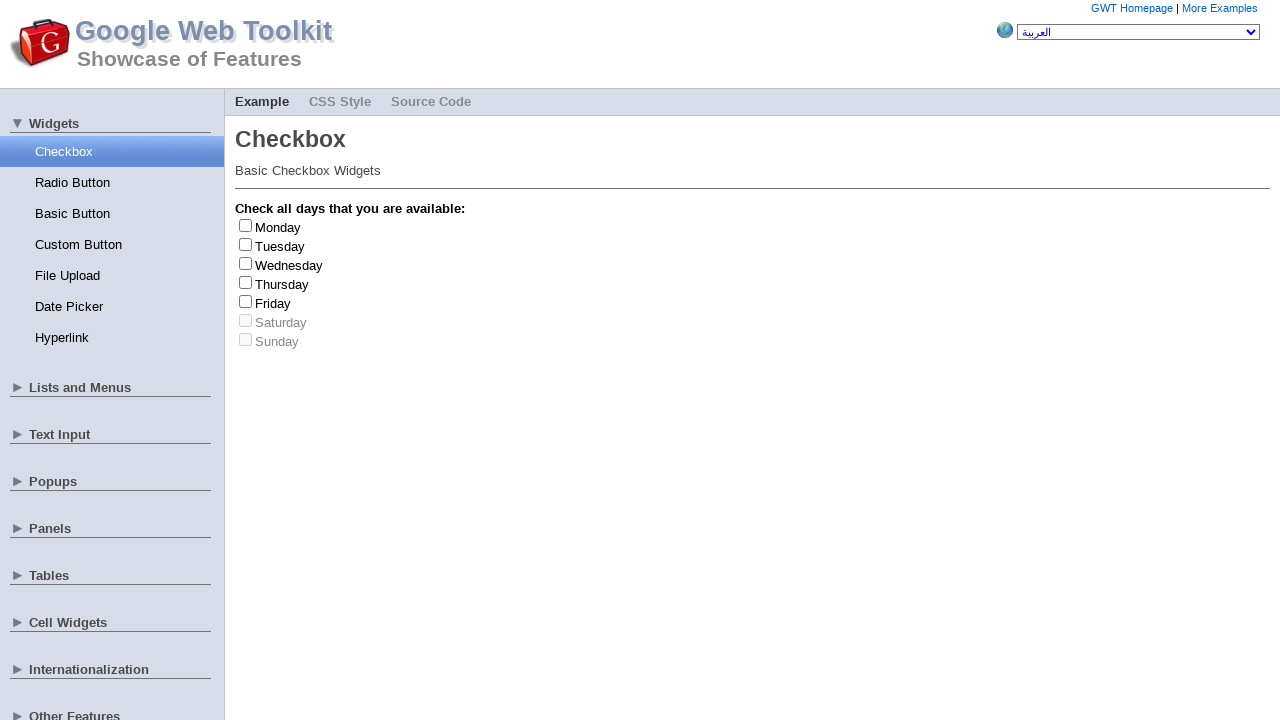

Selected random checkbox at index 0
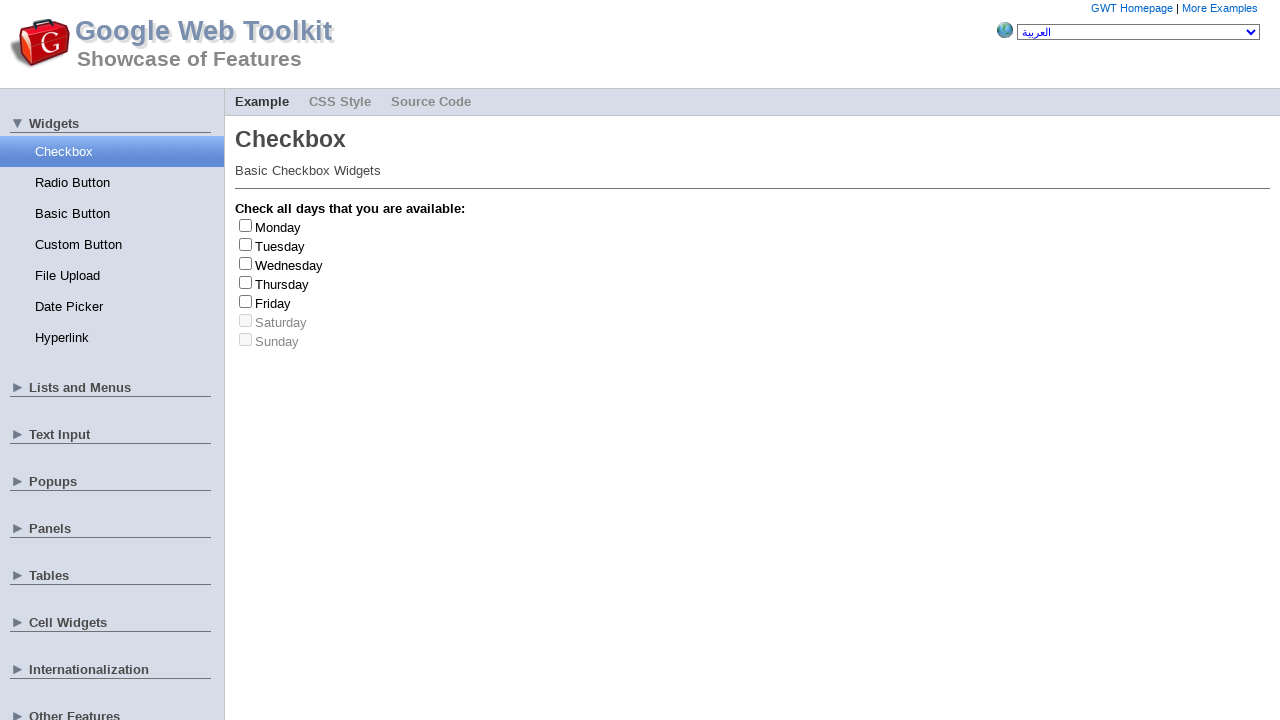

Retrieved label text for selected checkbox: 'Monday'
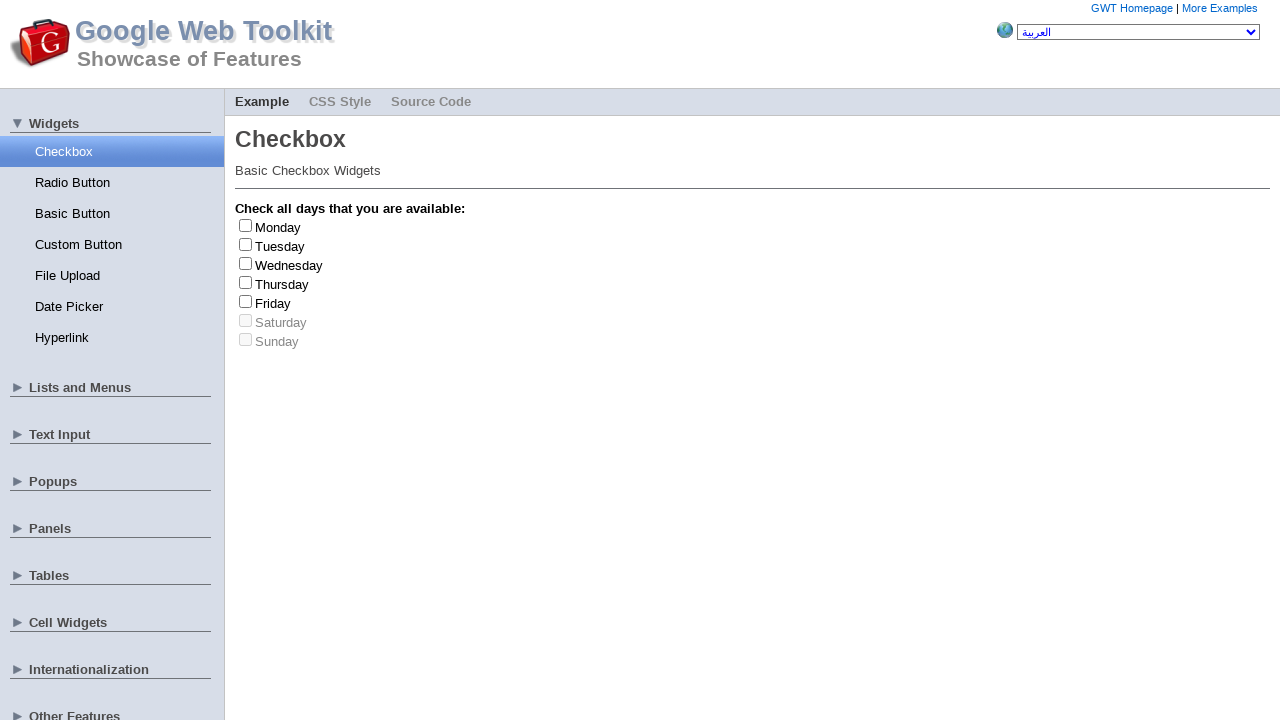

Clicked checkbox to select it
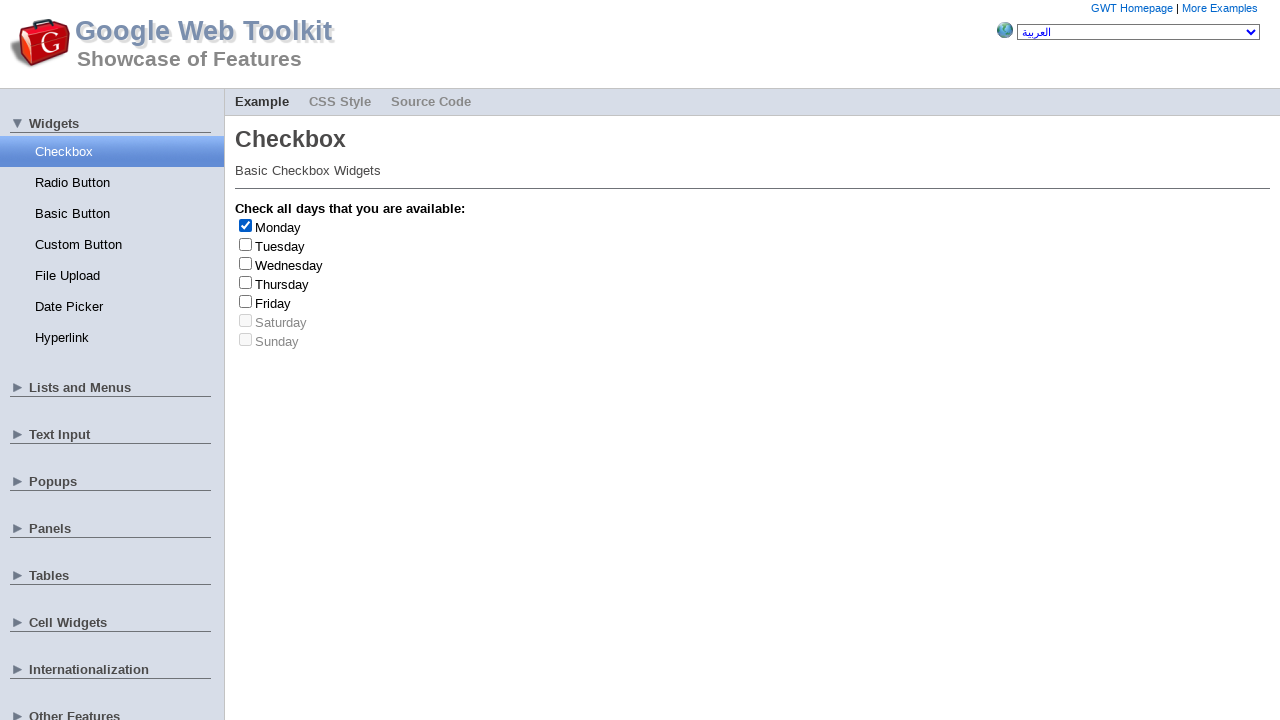

Clicked checkbox again to deselect it
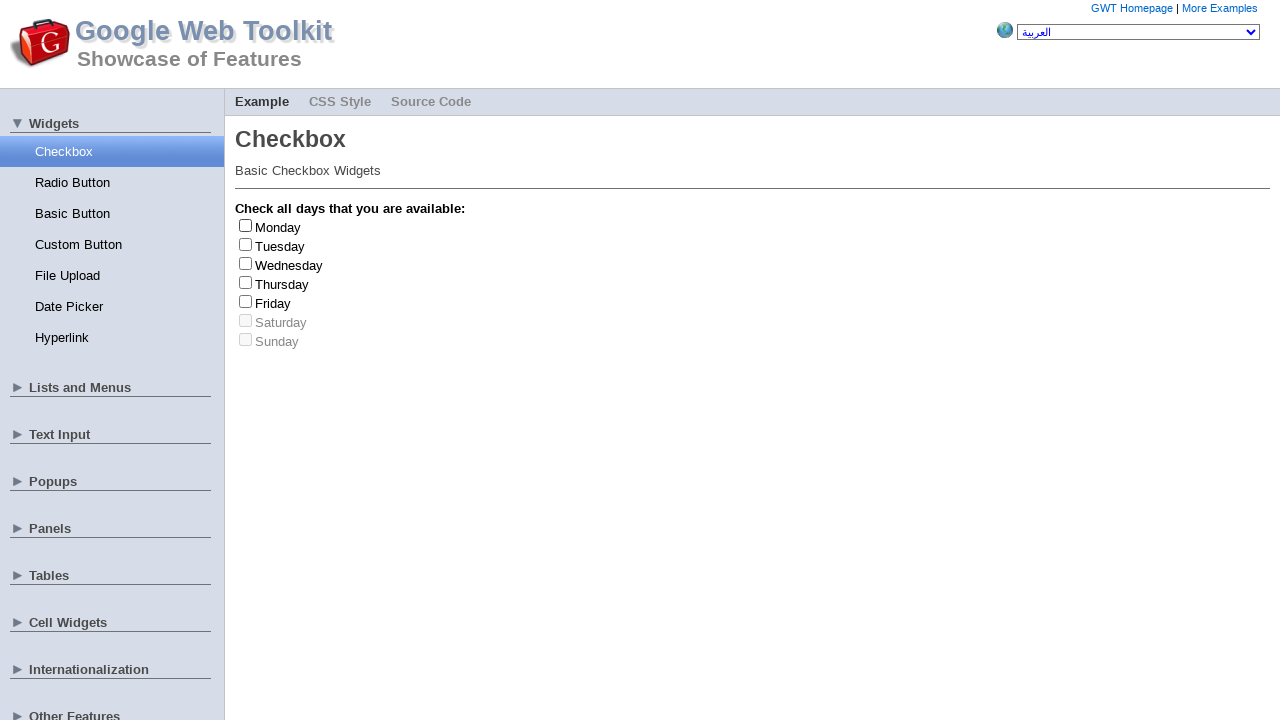

Selected random checkbox at index 3
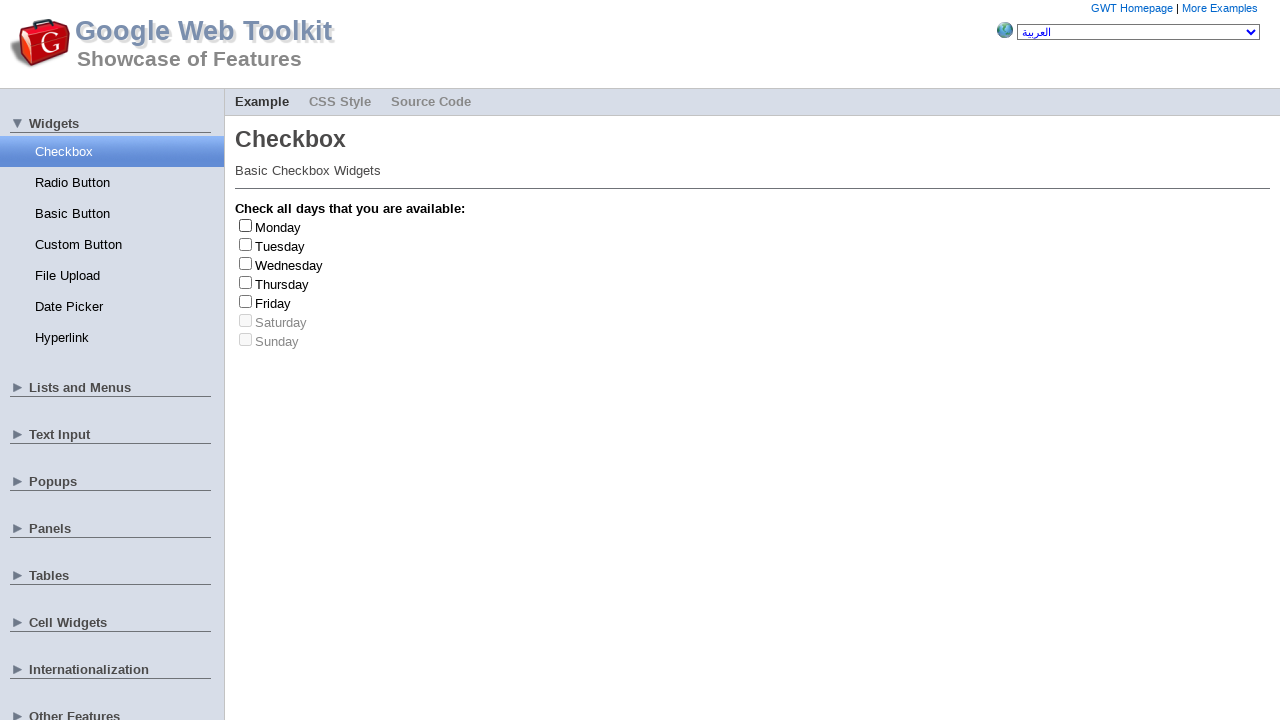

Retrieved label text for selected checkbox: 'Thursday'
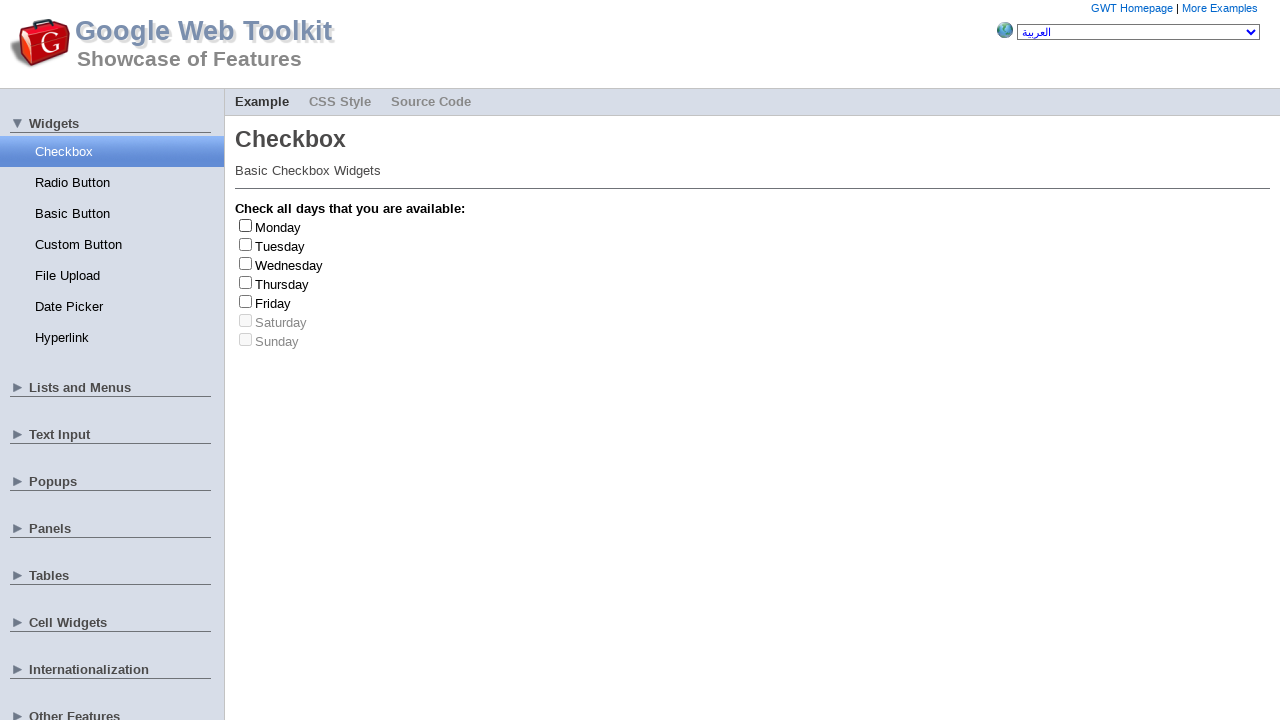

Clicked checkbox to select it
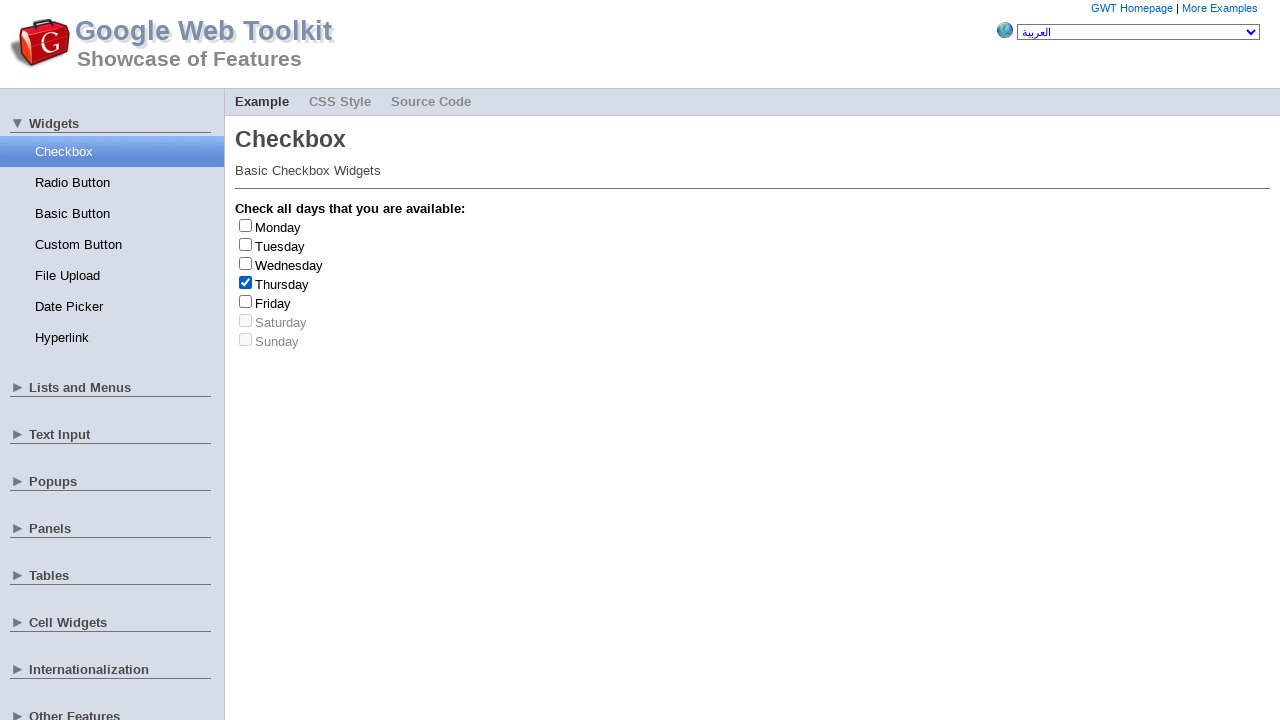

Clicked checkbox again to deselect it
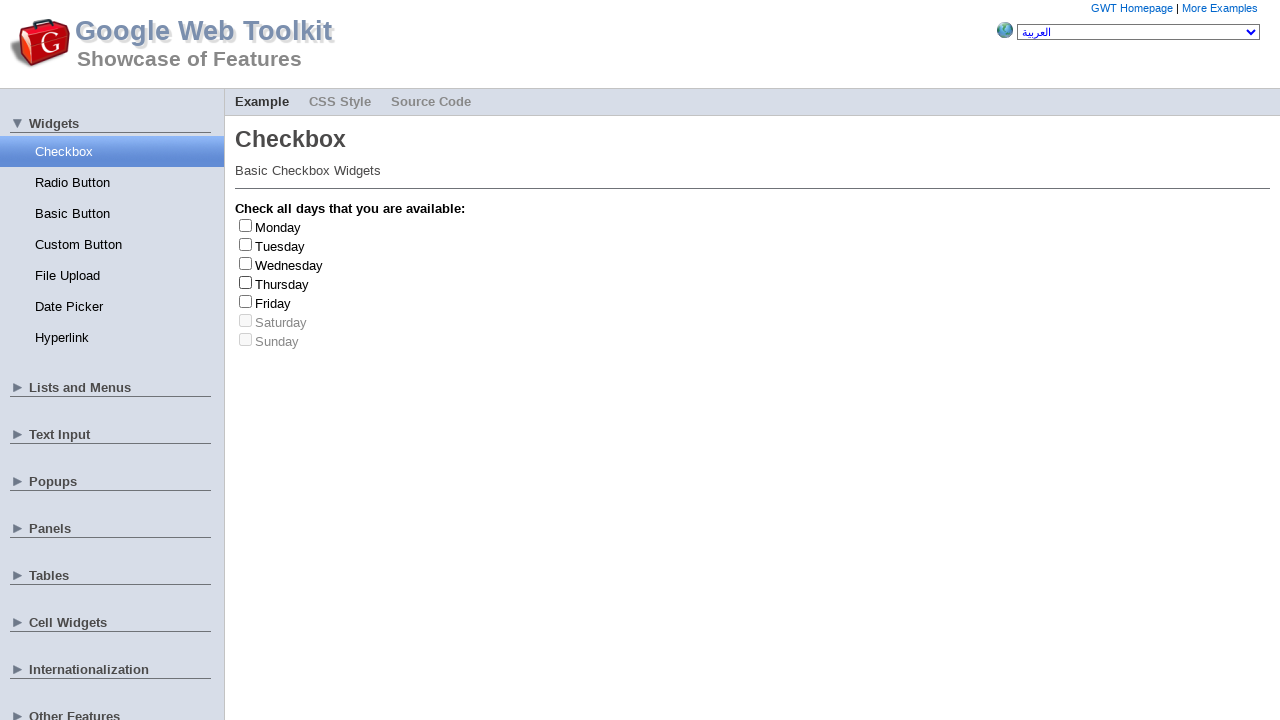

Selected random checkbox at index 6
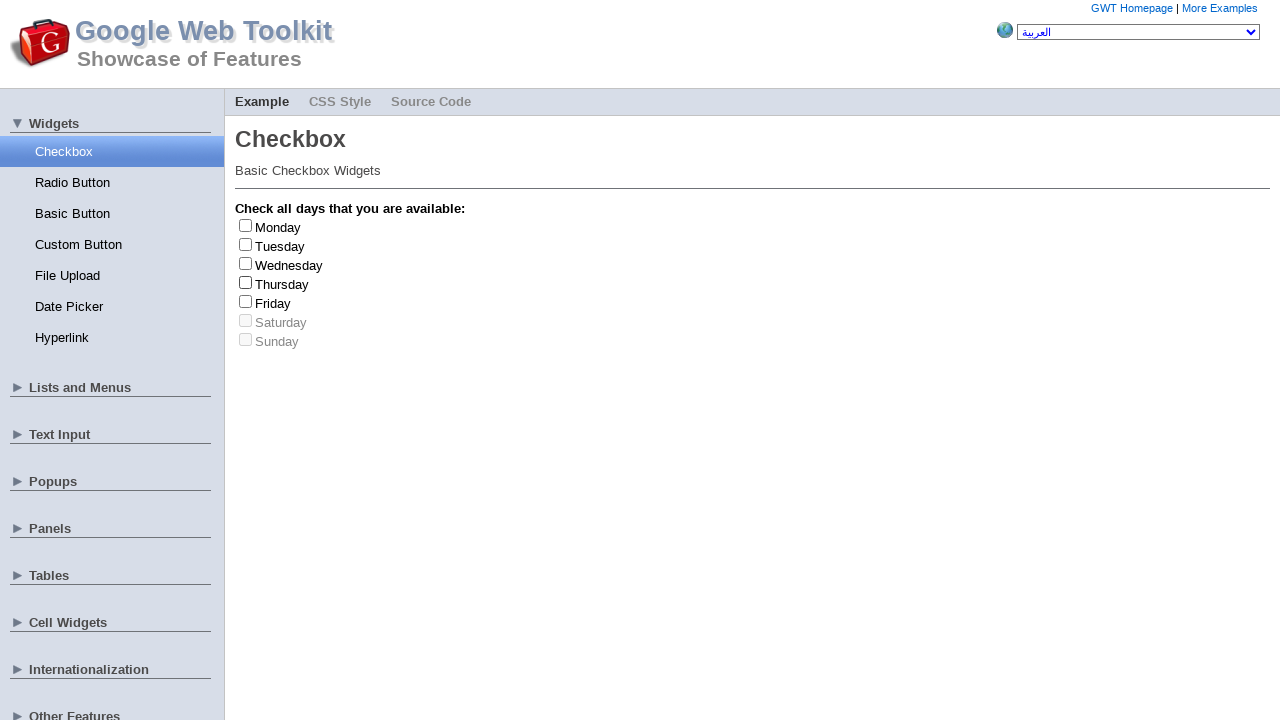

Skipped checkbox because it is not enabled
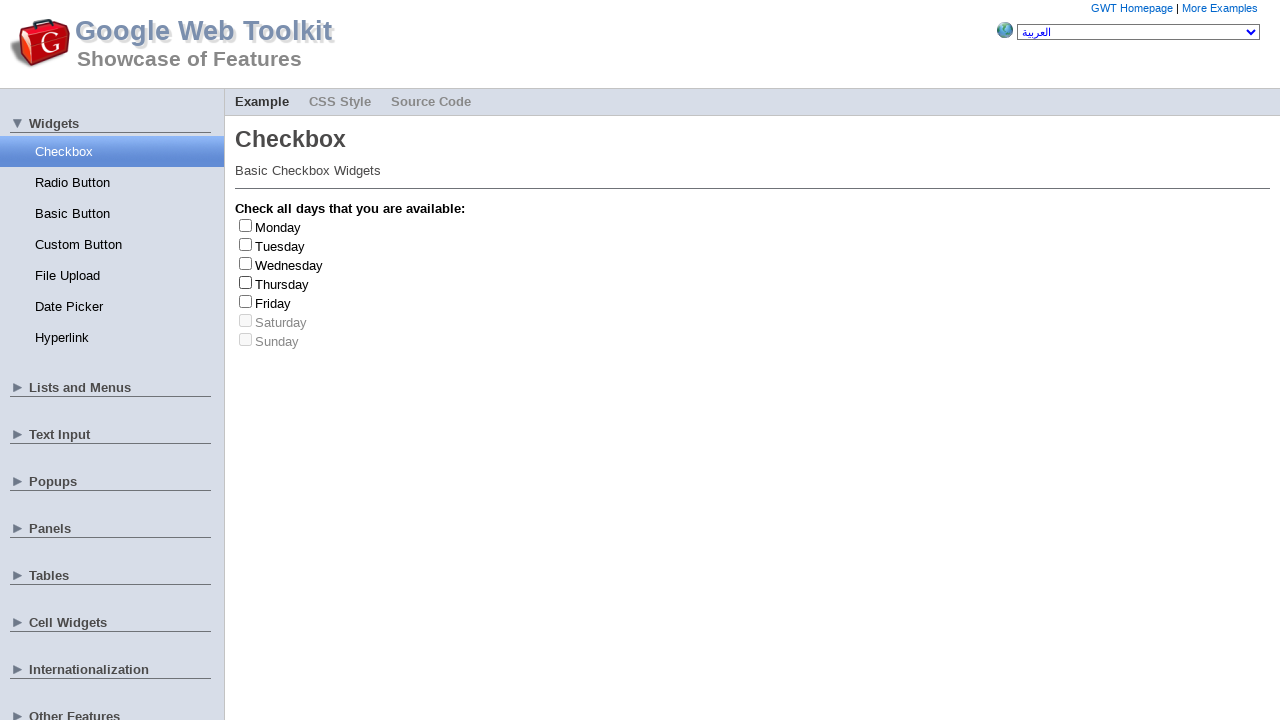

Selected random checkbox at index 5
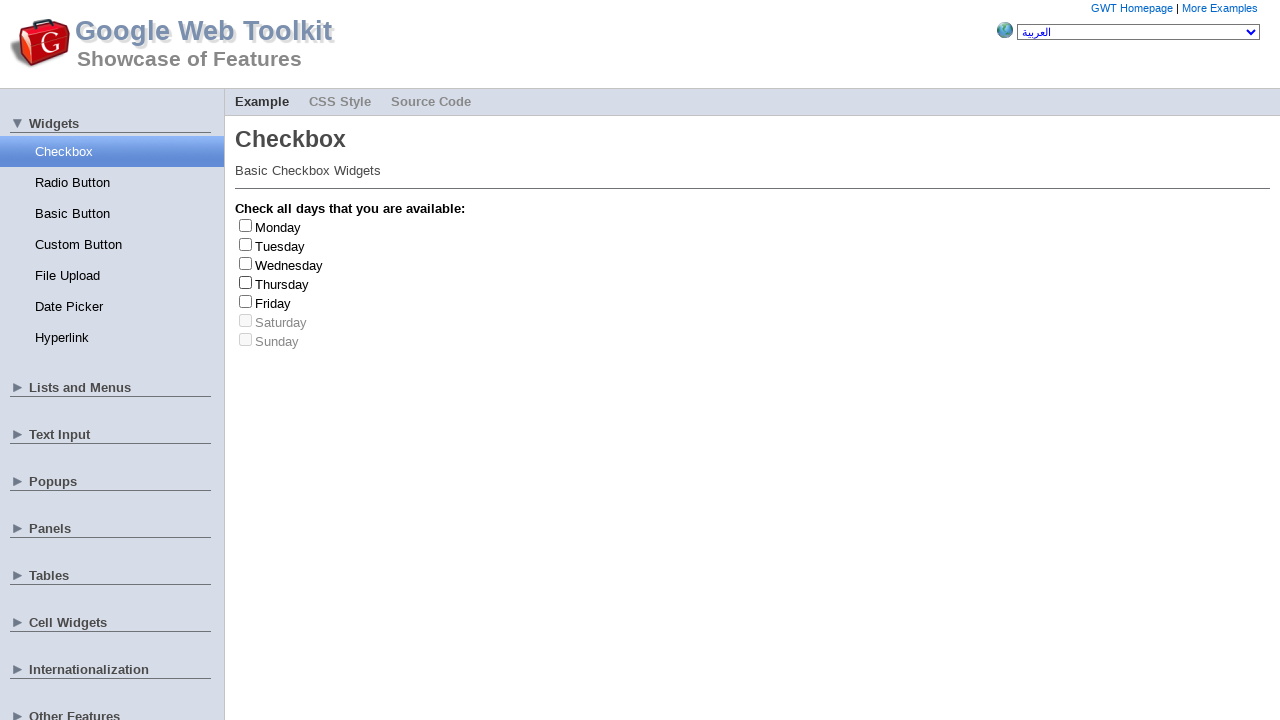

Skipped checkbox because it is not enabled
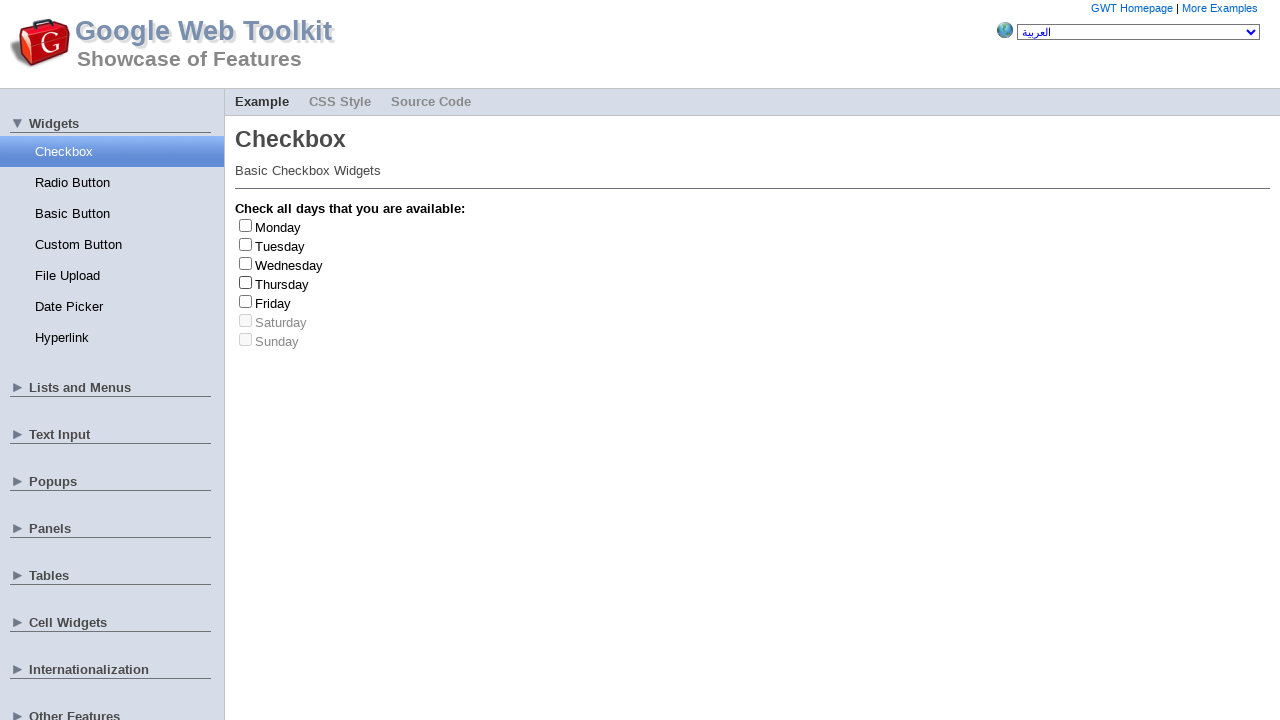

Selected random checkbox at index 3
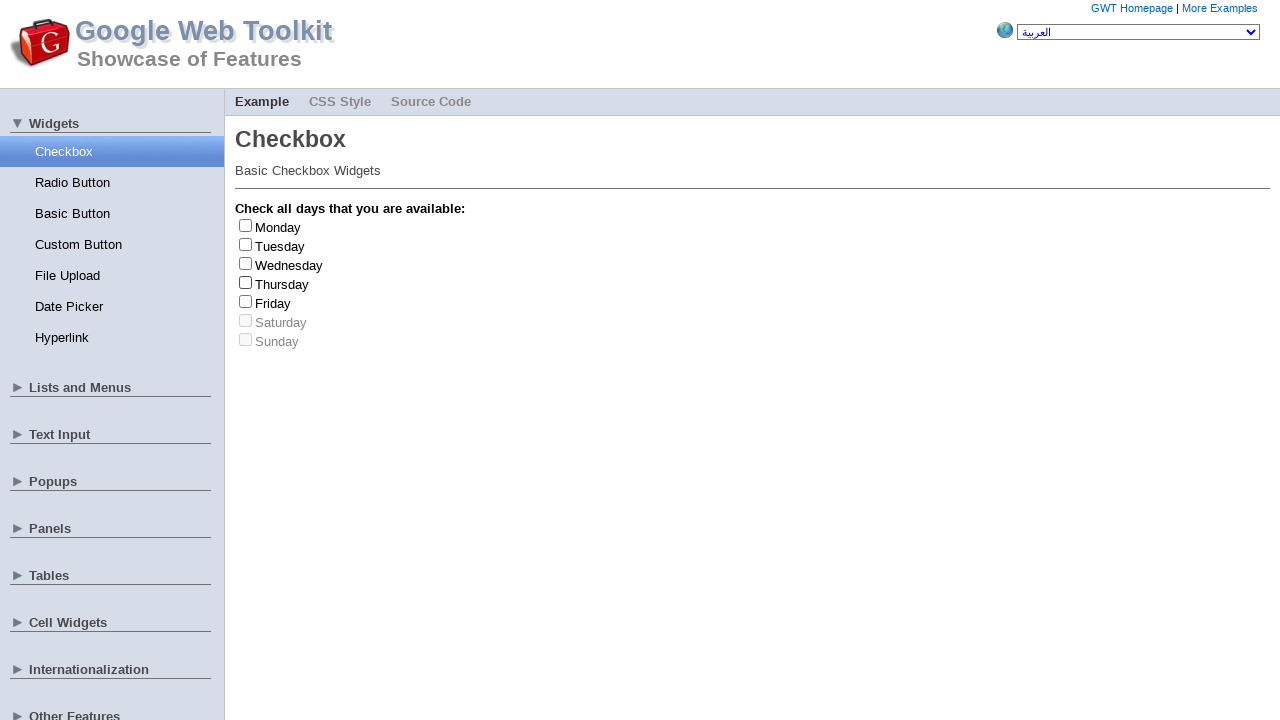

Retrieved label text for selected checkbox: 'Thursday'
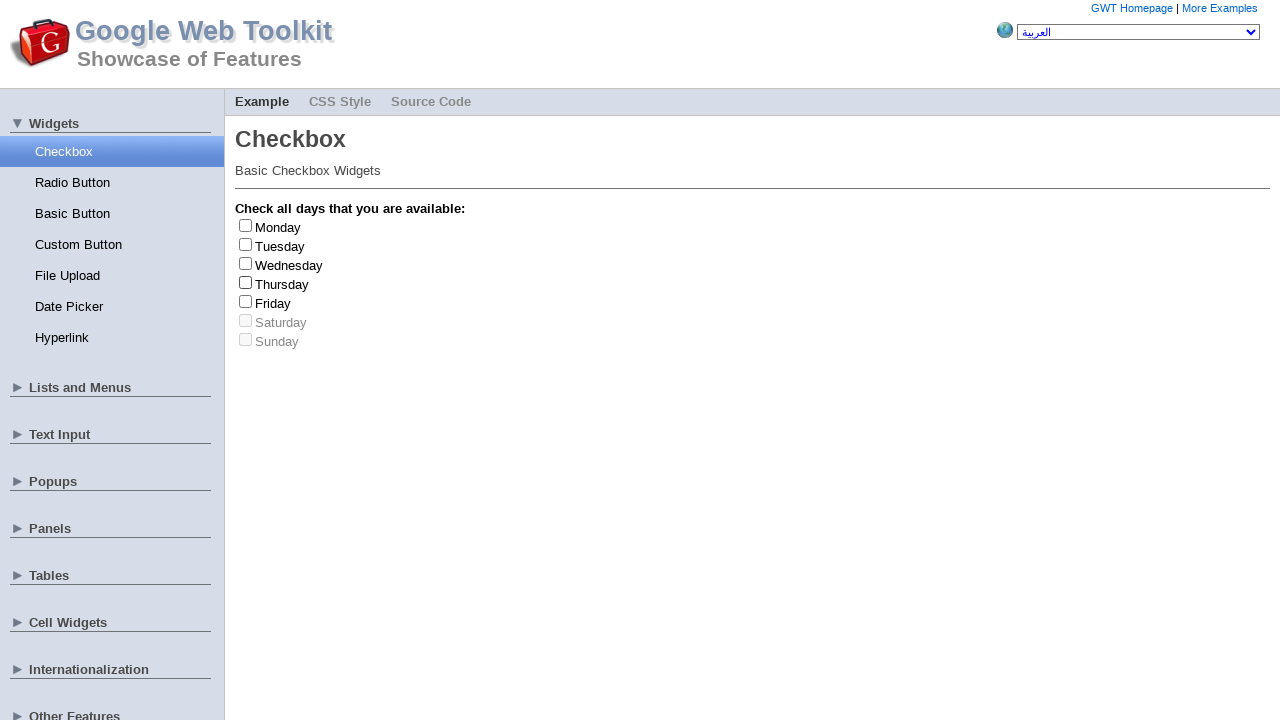

Clicked checkbox to select it
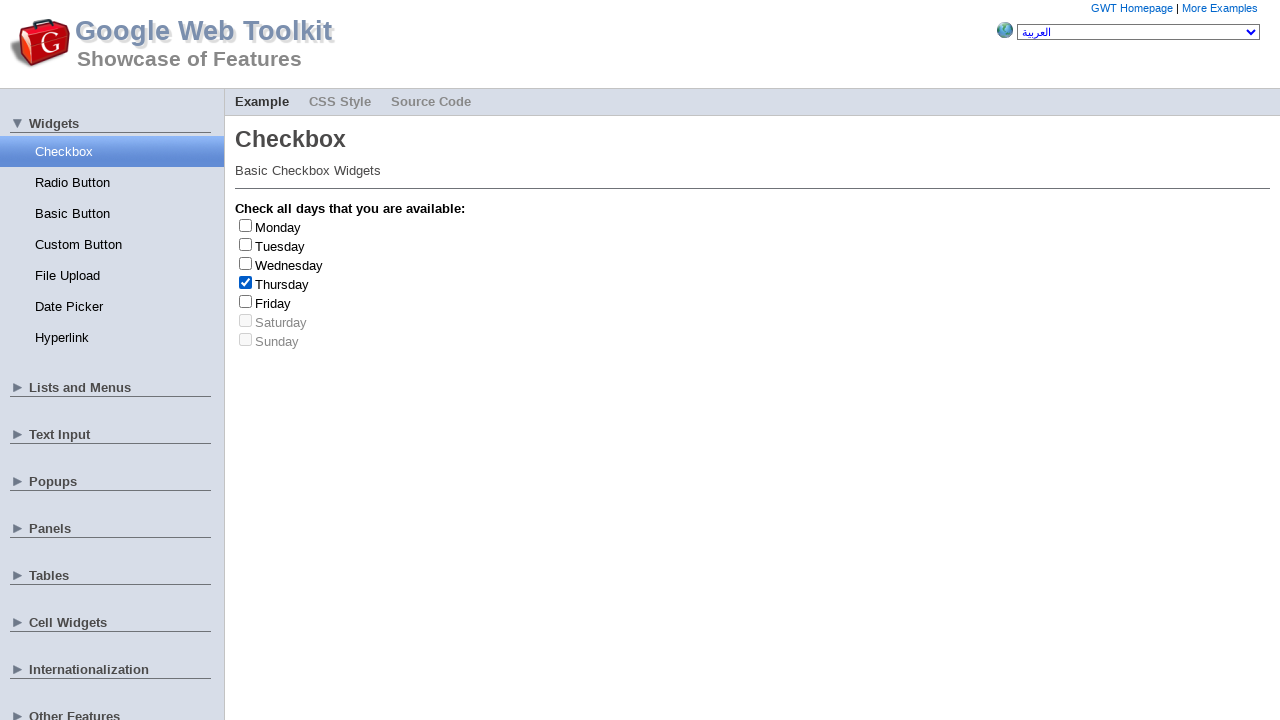

Clicked checkbox again to deselect it
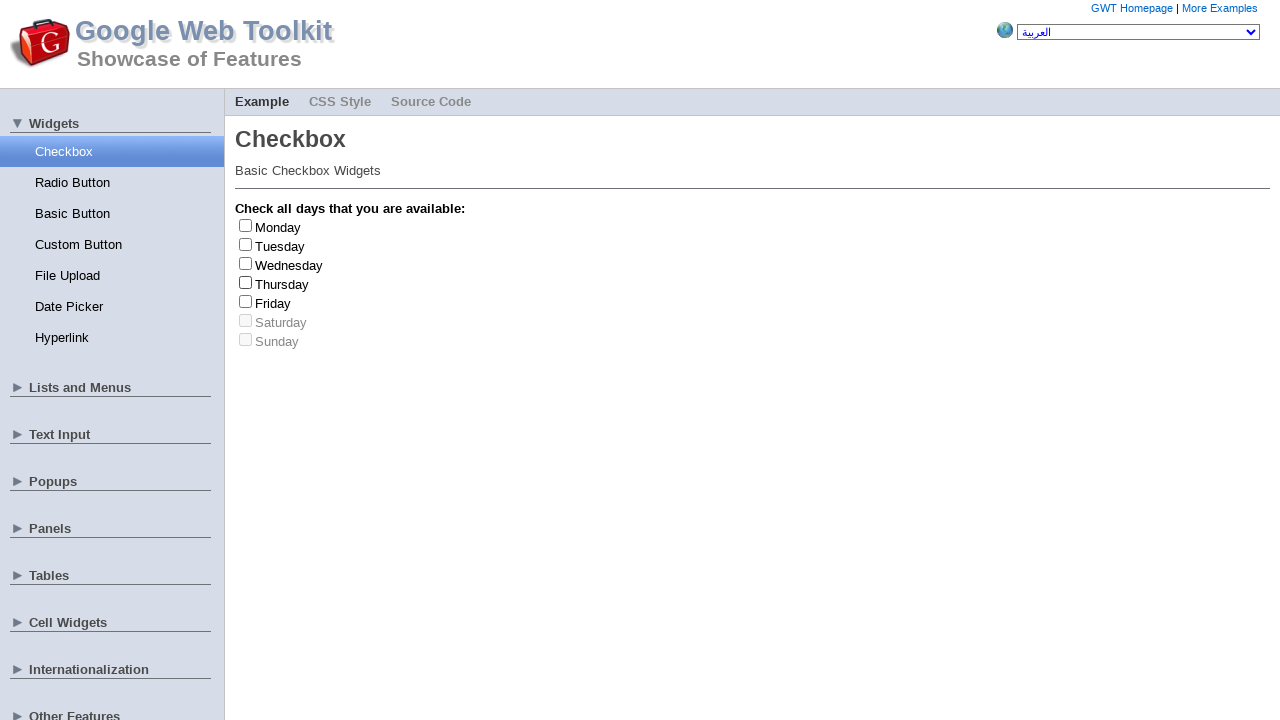

Selected random checkbox at index 2
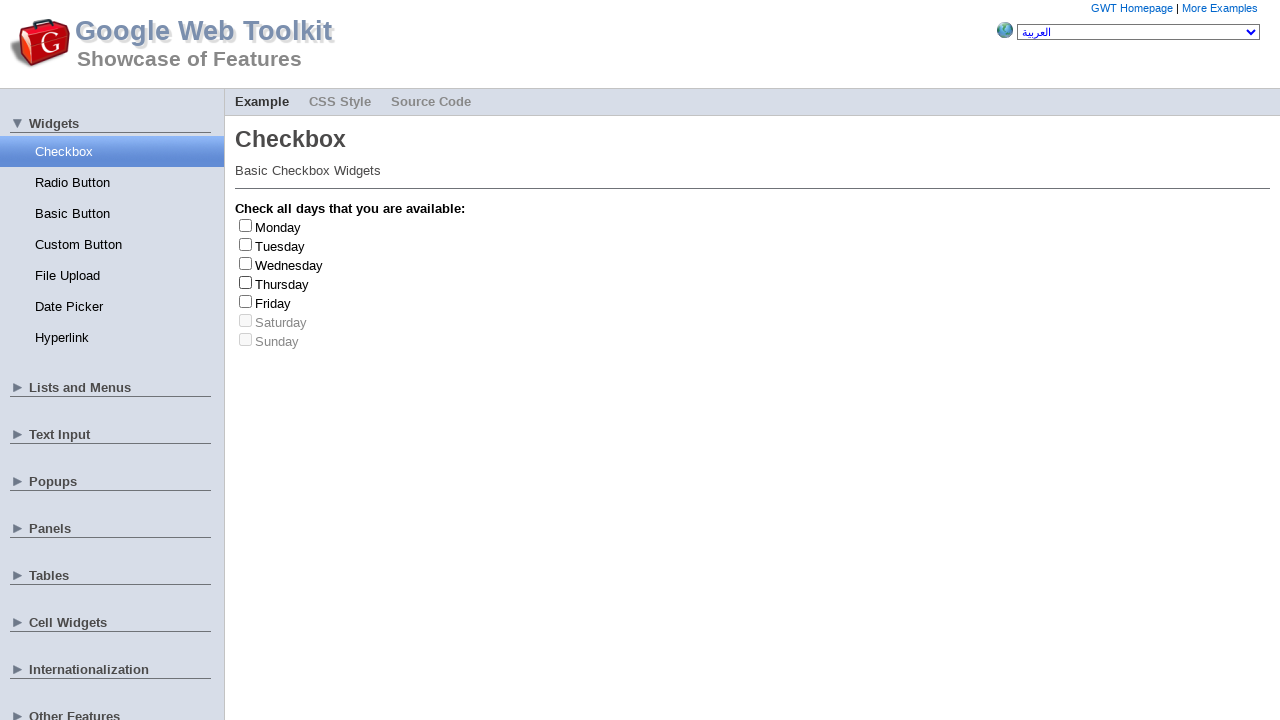

Retrieved label text for selected checkbox: 'Wednesday'
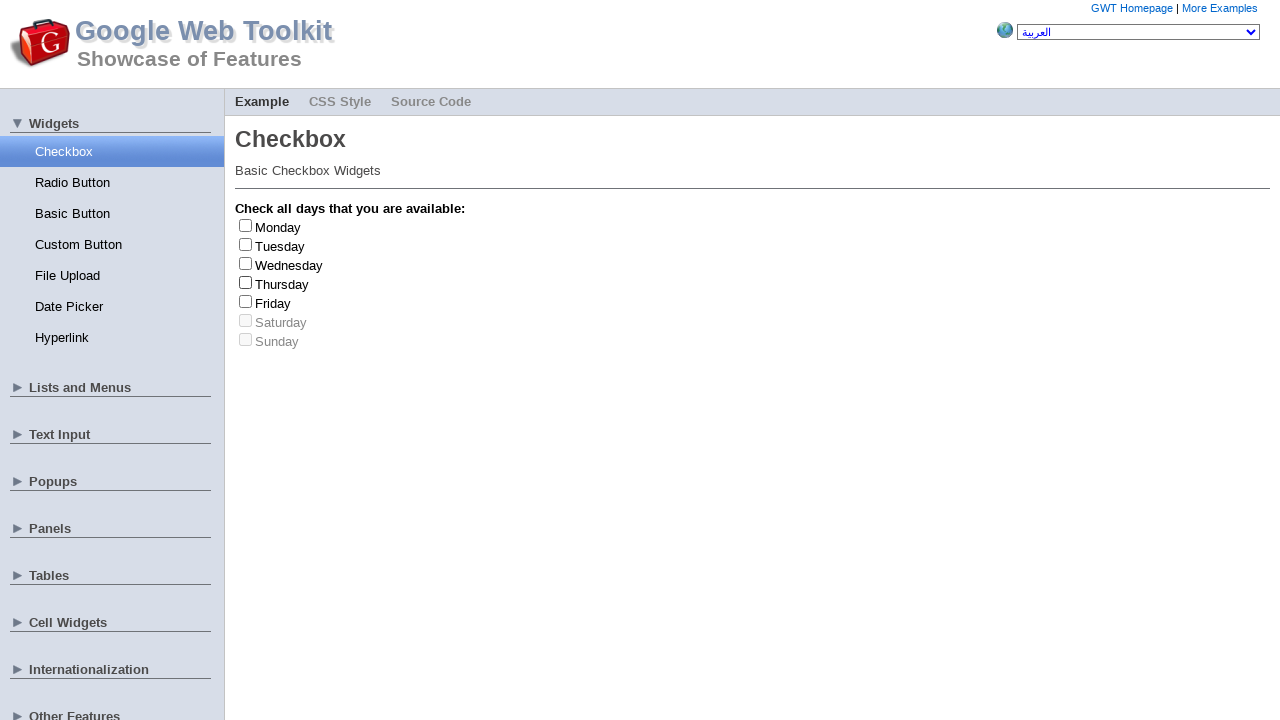

Clicked checkbox to select it
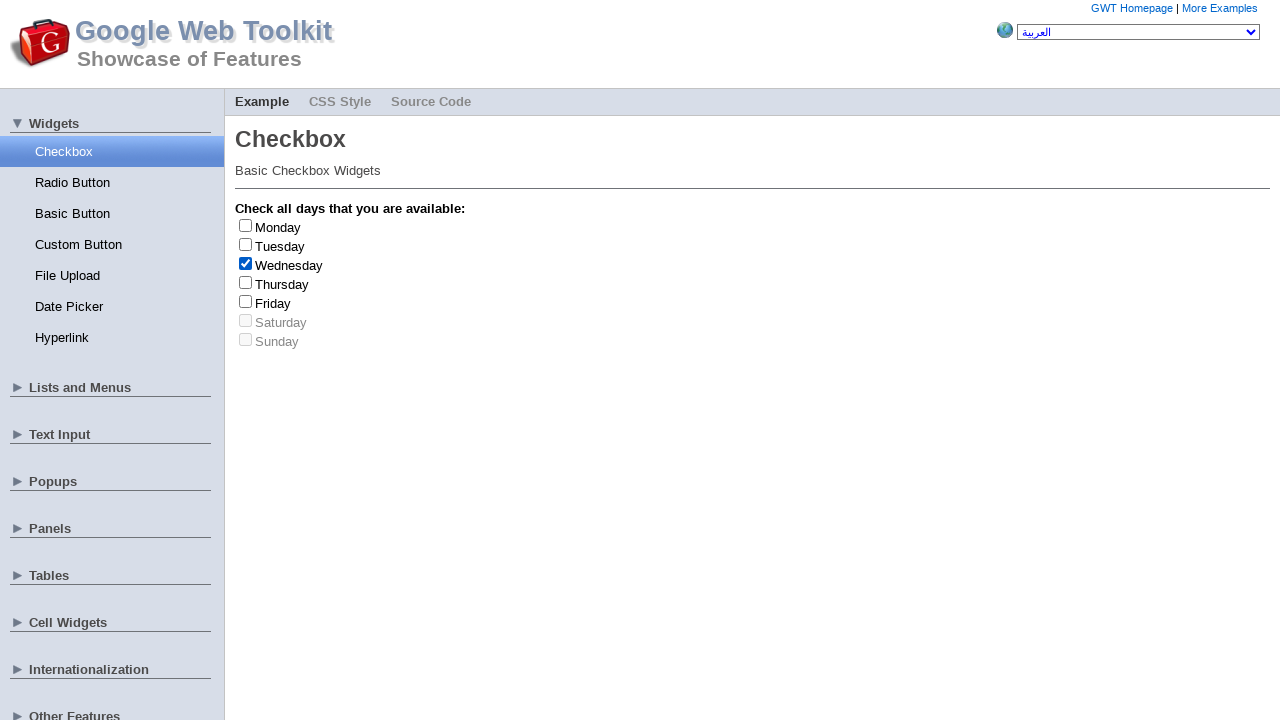

Clicked checkbox again to deselect it
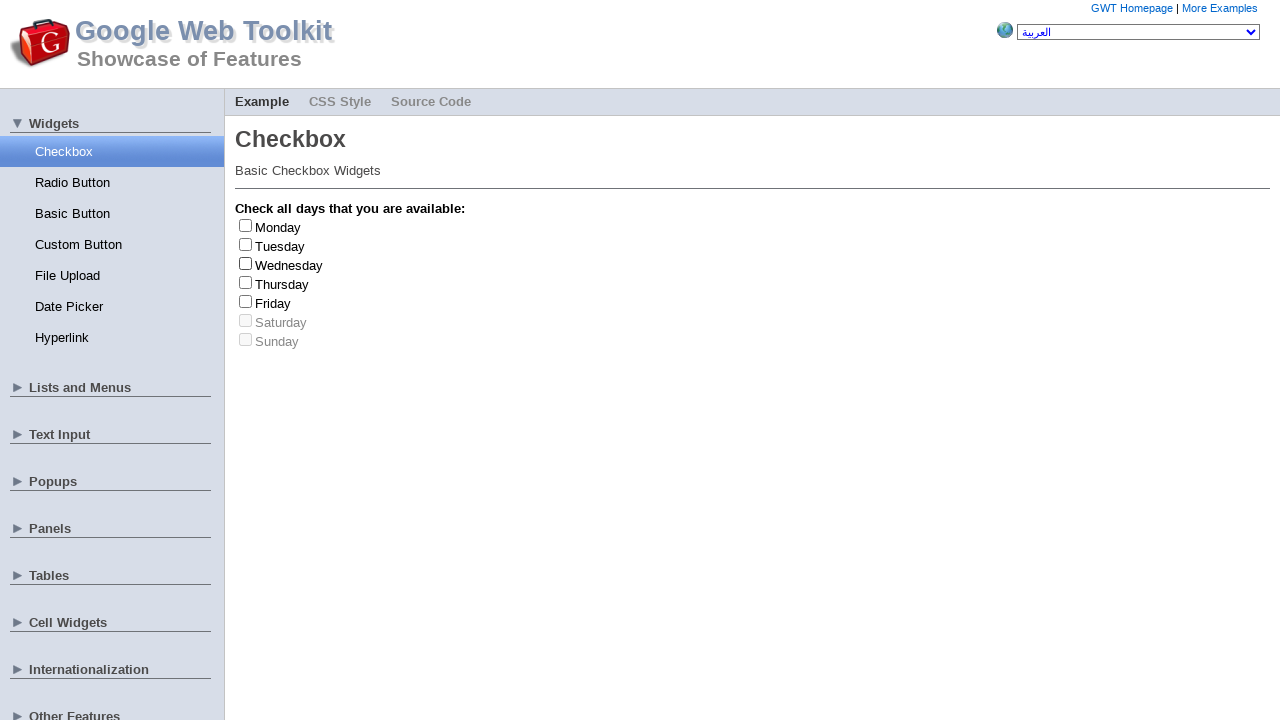

Selected random checkbox at index 0
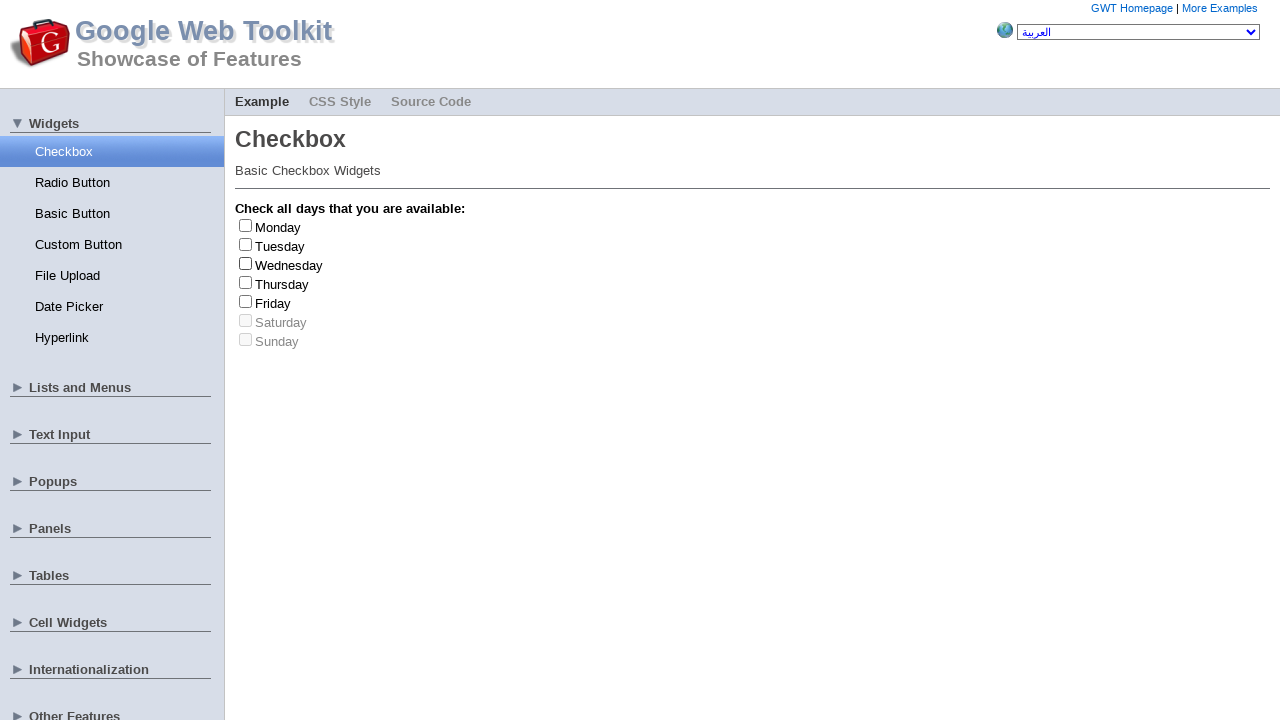

Retrieved label text for selected checkbox: 'Monday'
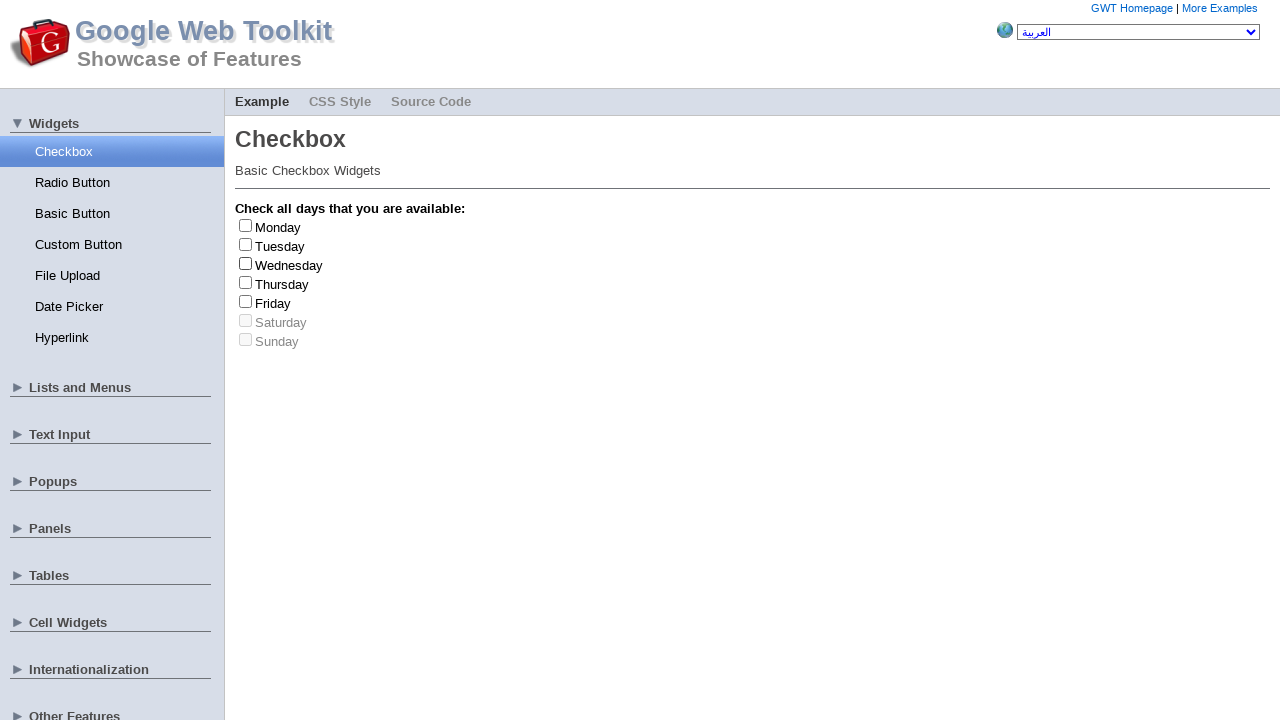

Clicked checkbox to select it
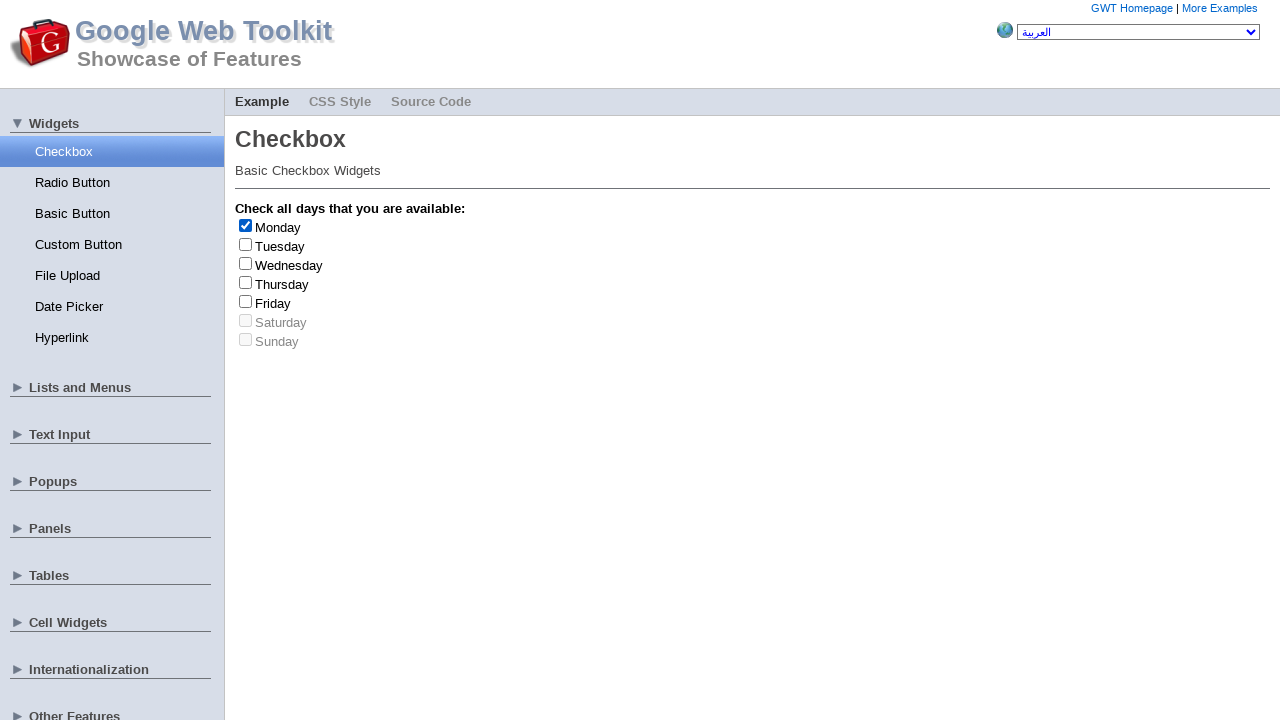

Clicked checkbox again to deselect it
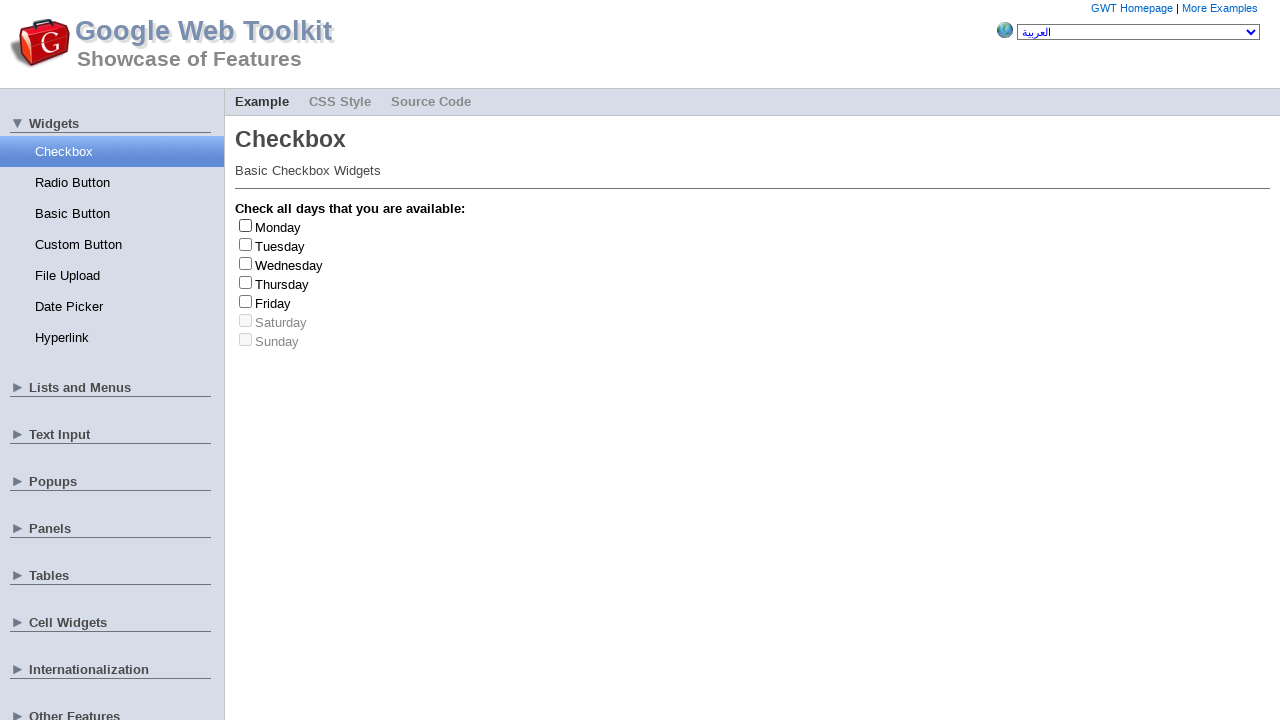

Selected random checkbox at index 4
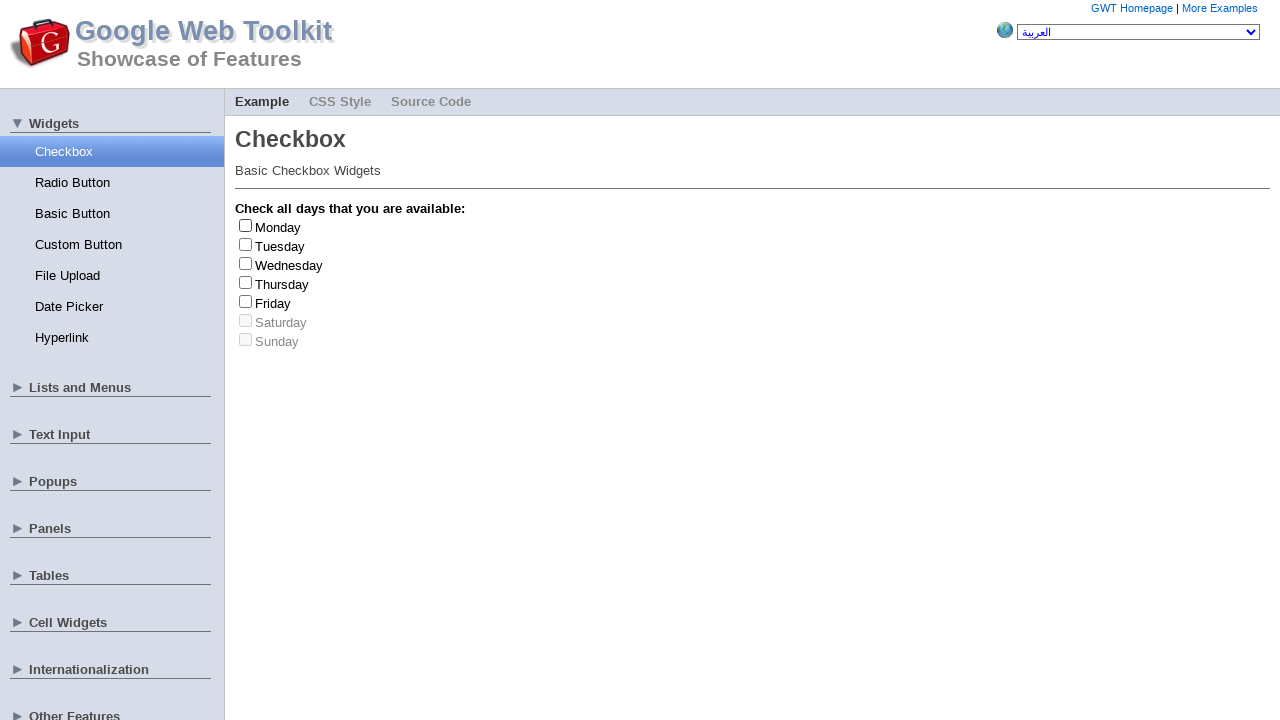

Retrieved label text for selected checkbox: 'Friday'
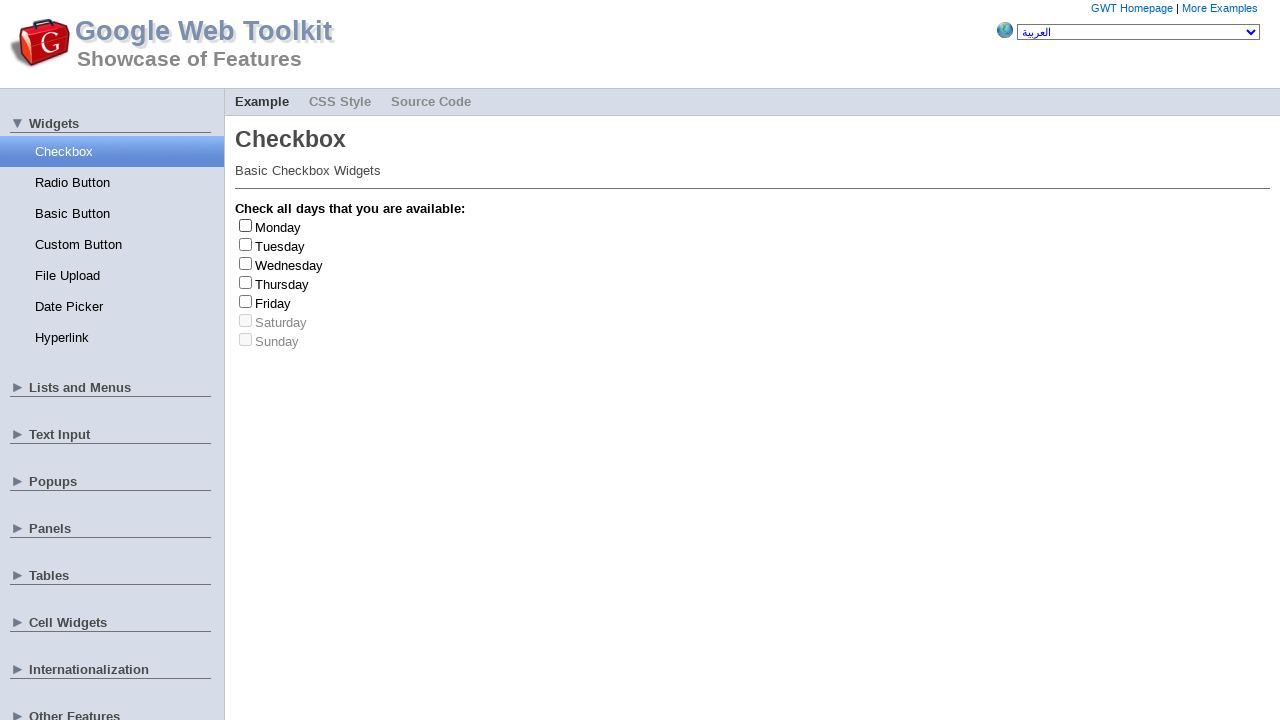

Clicked checkbox to select it
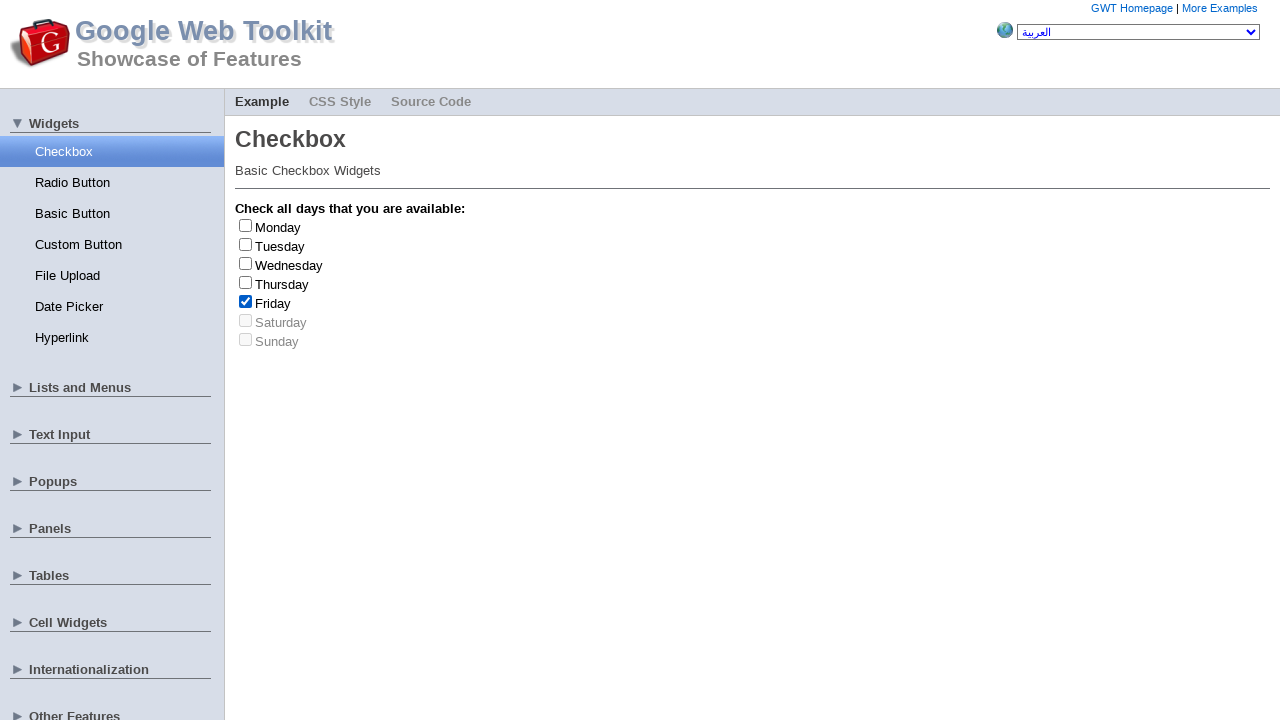

Clicked checkbox again to deselect it
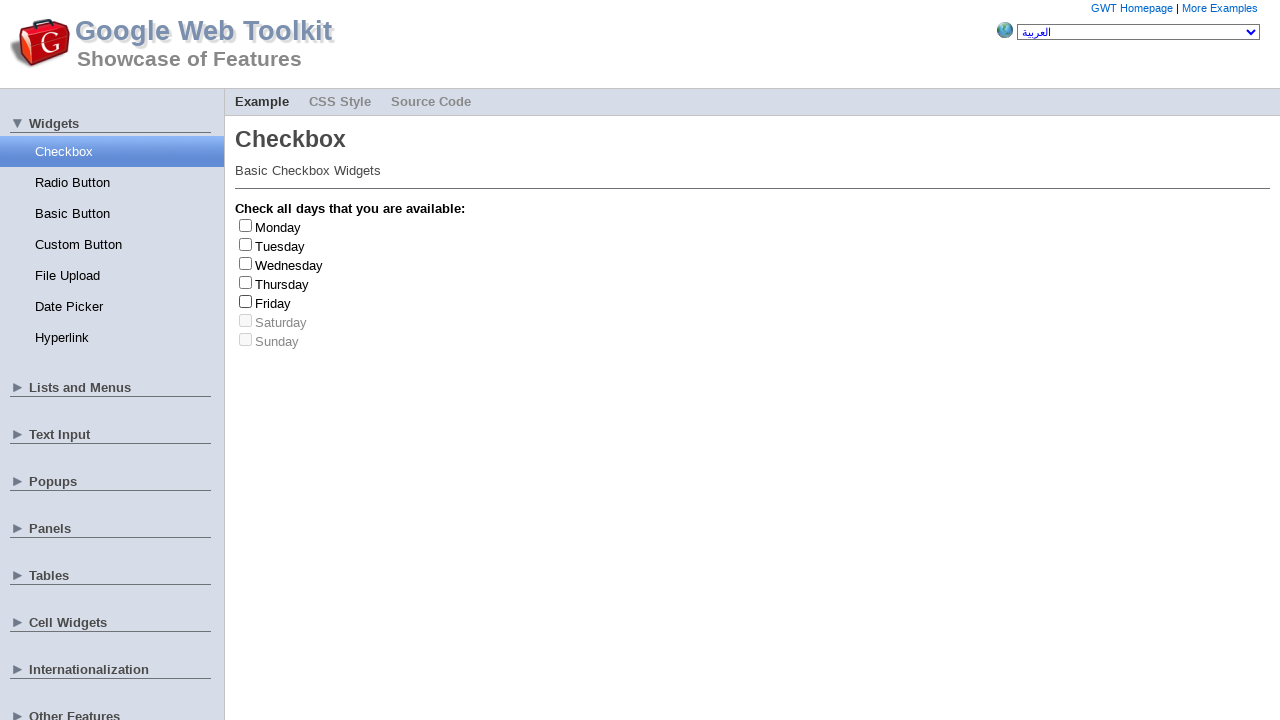

Found Friday checkbox (count: 1/3)
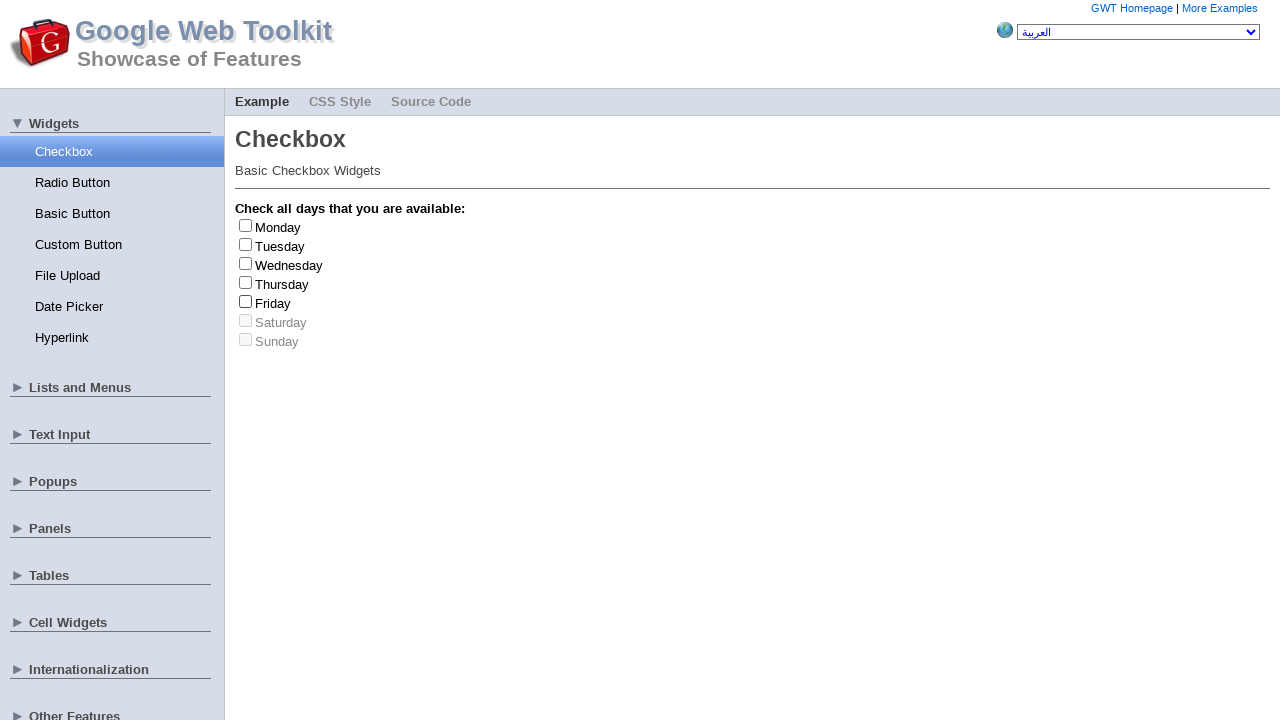

Selected random checkbox at index 6
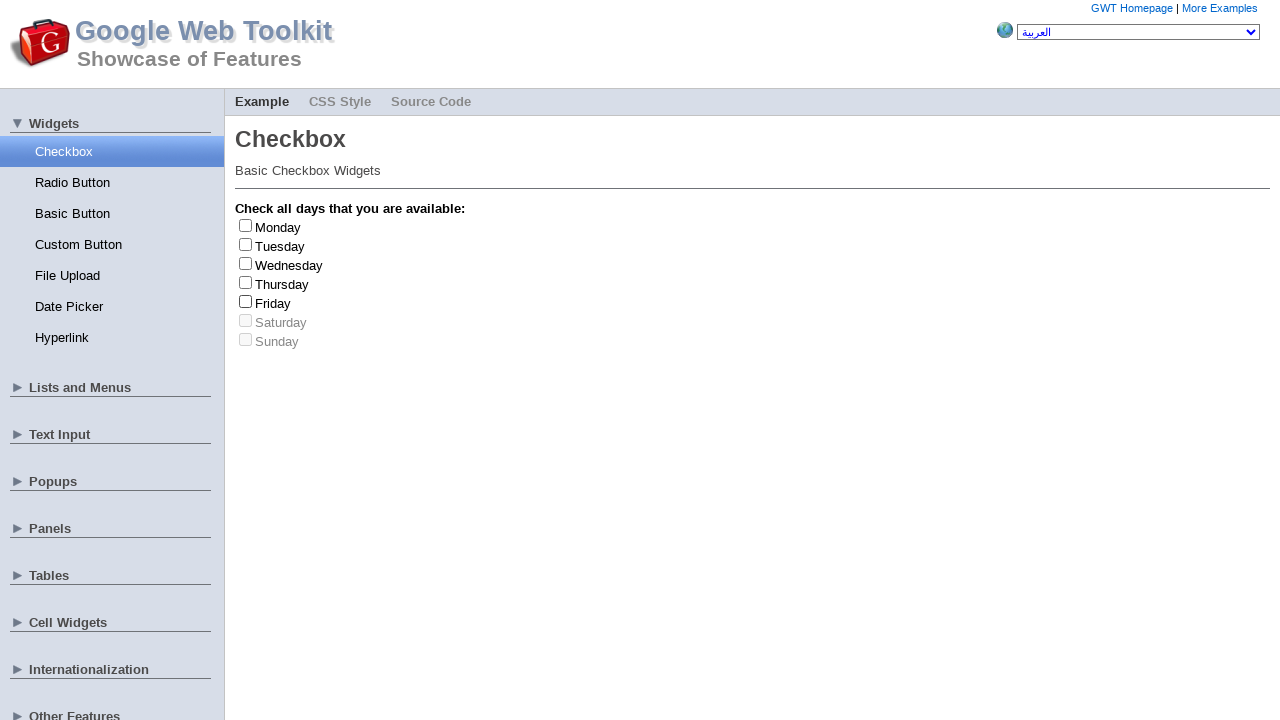

Skipped checkbox because it is not enabled
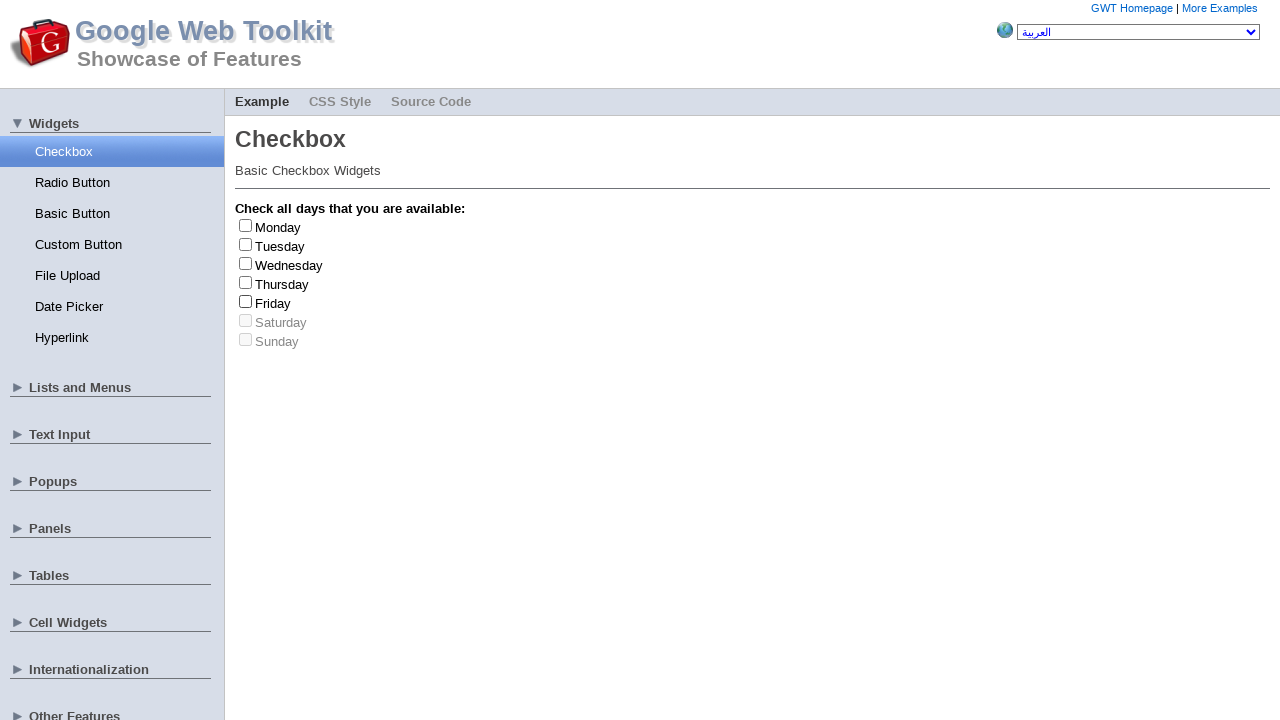

Selected random checkbox at index 4
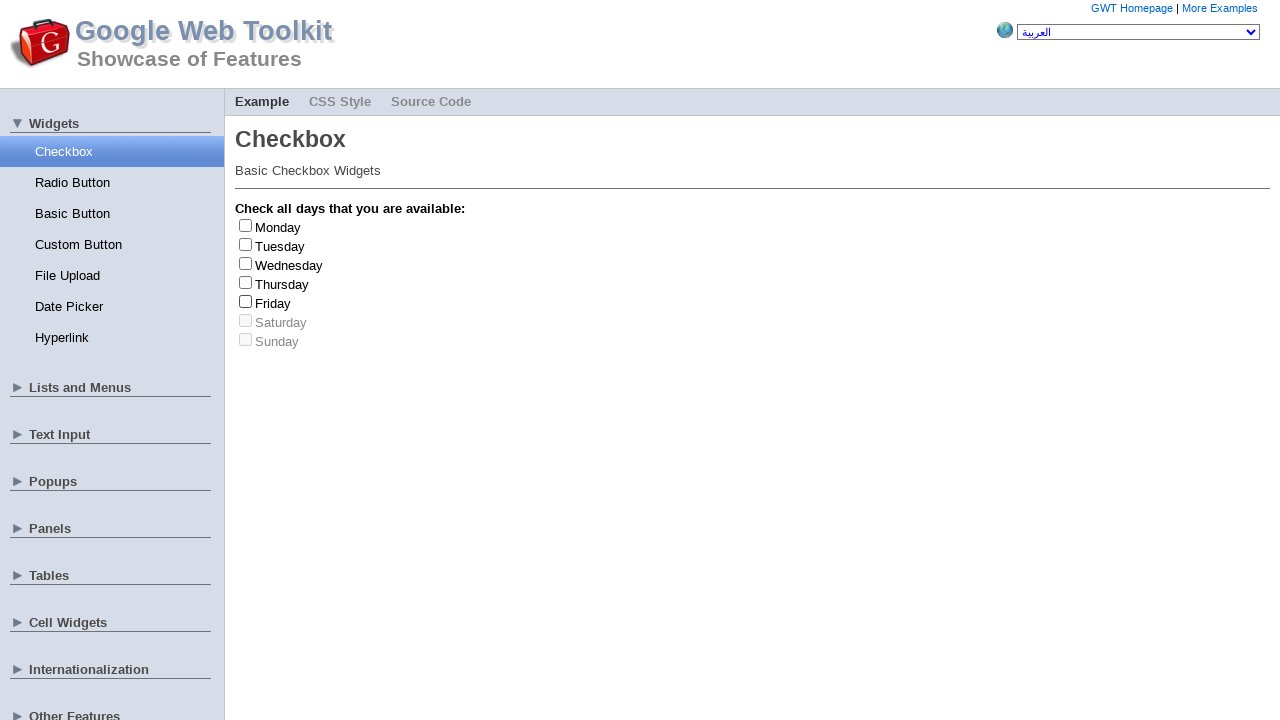

Retrieved label text for selected checkbox: 'Friday'
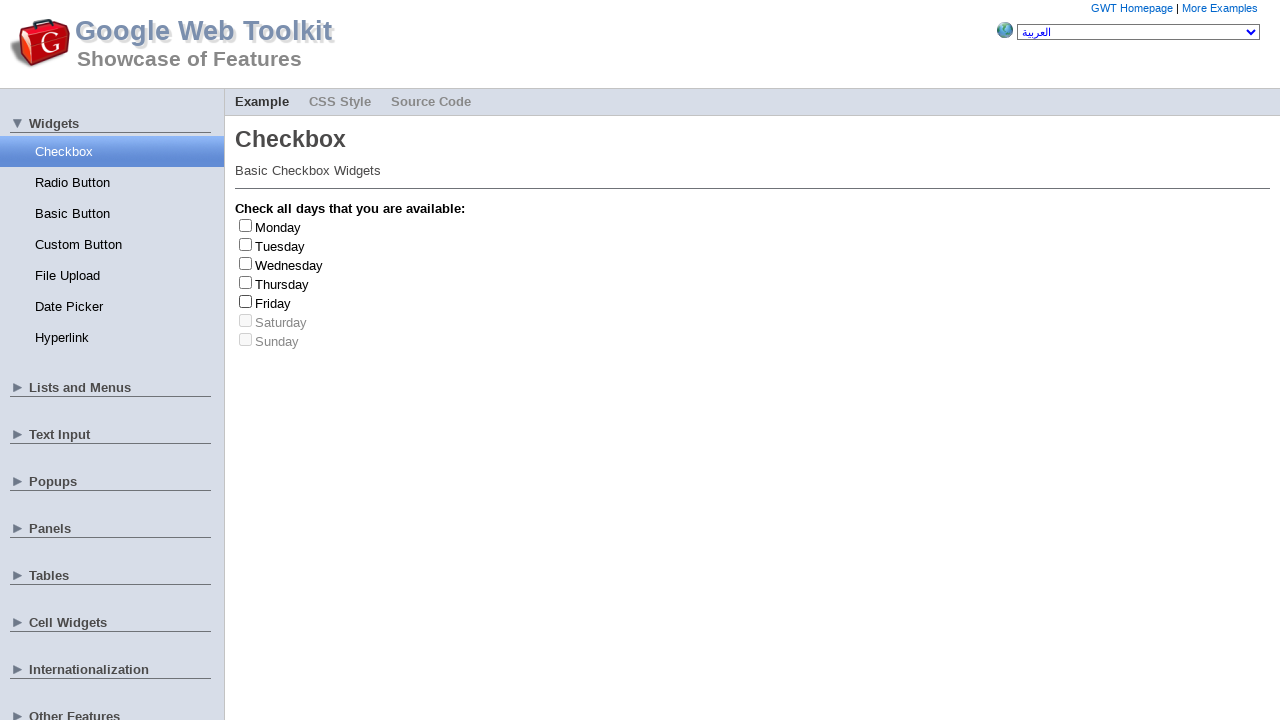

Clicked checkbox to select it
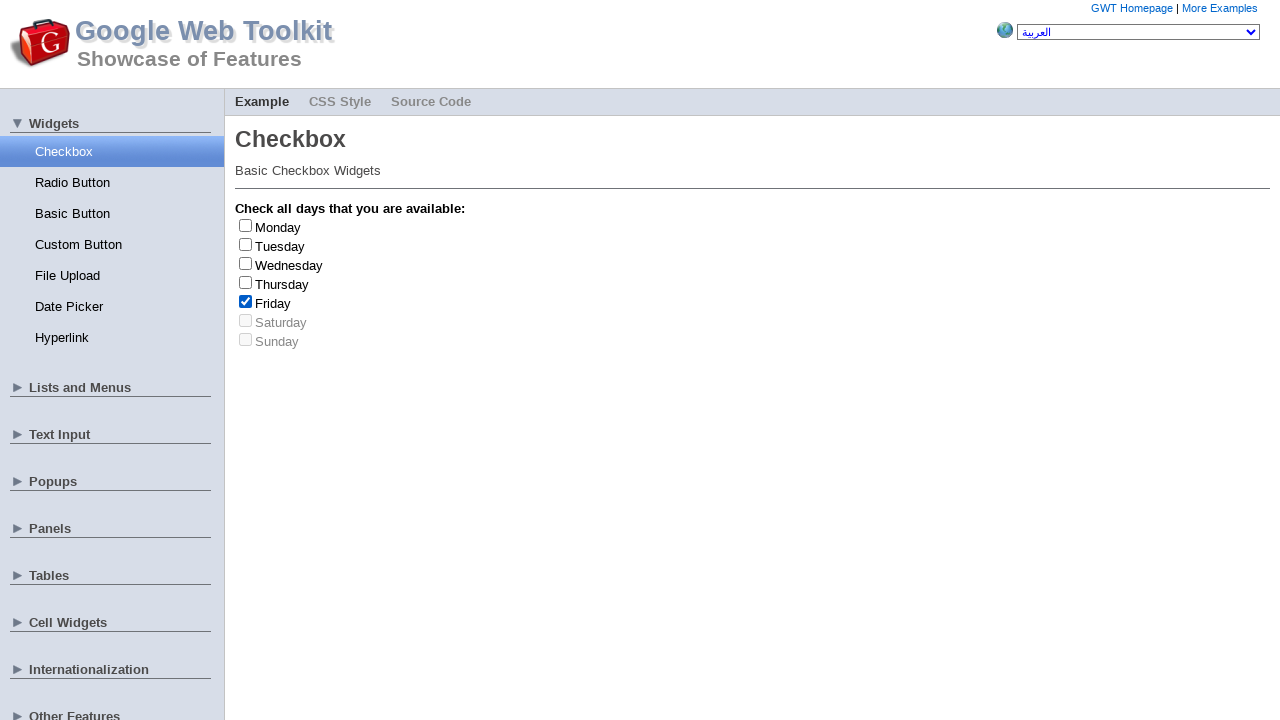

Clicked checkbox again to deselect it
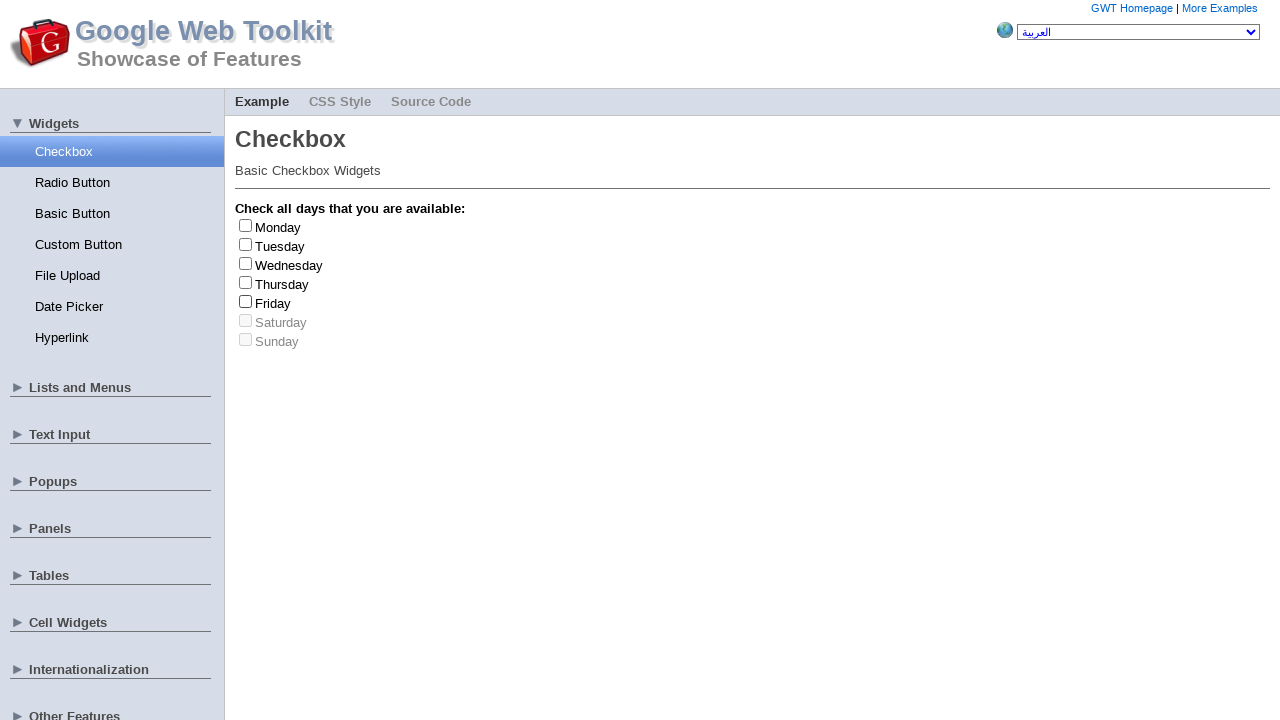

Found Friday checkbox (count: 2/3)
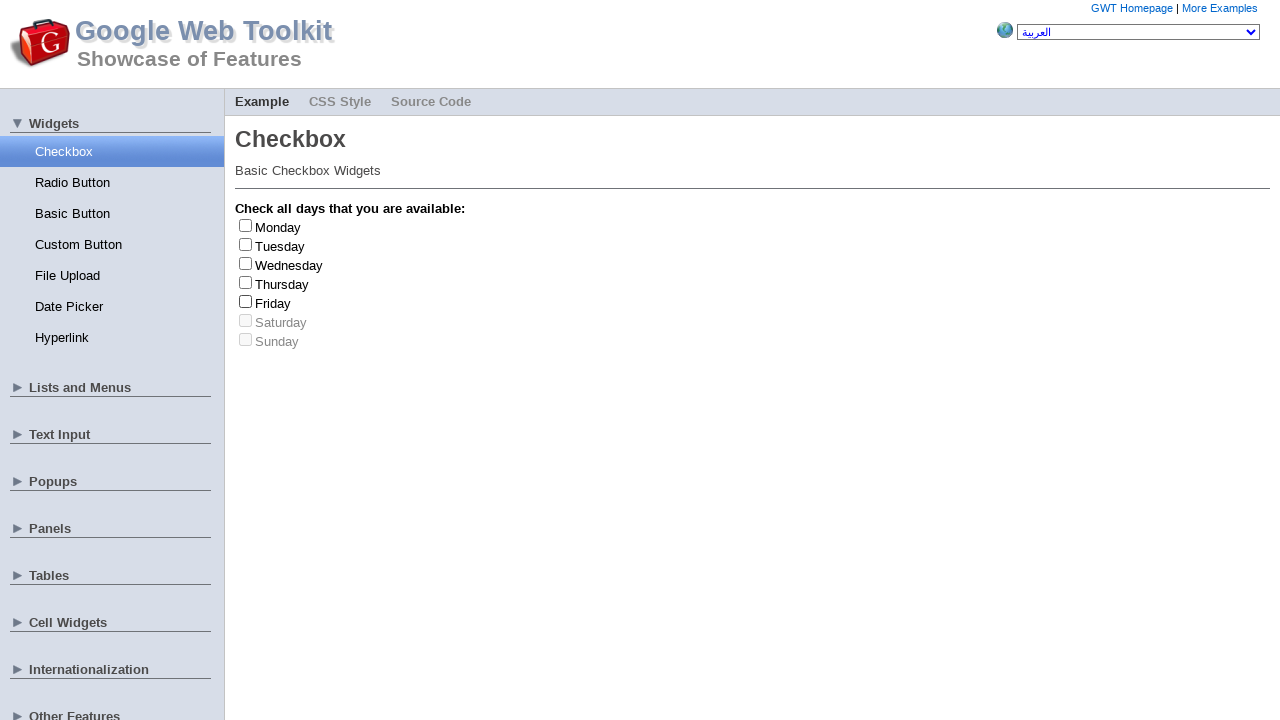

Selected random checkbox at index 3
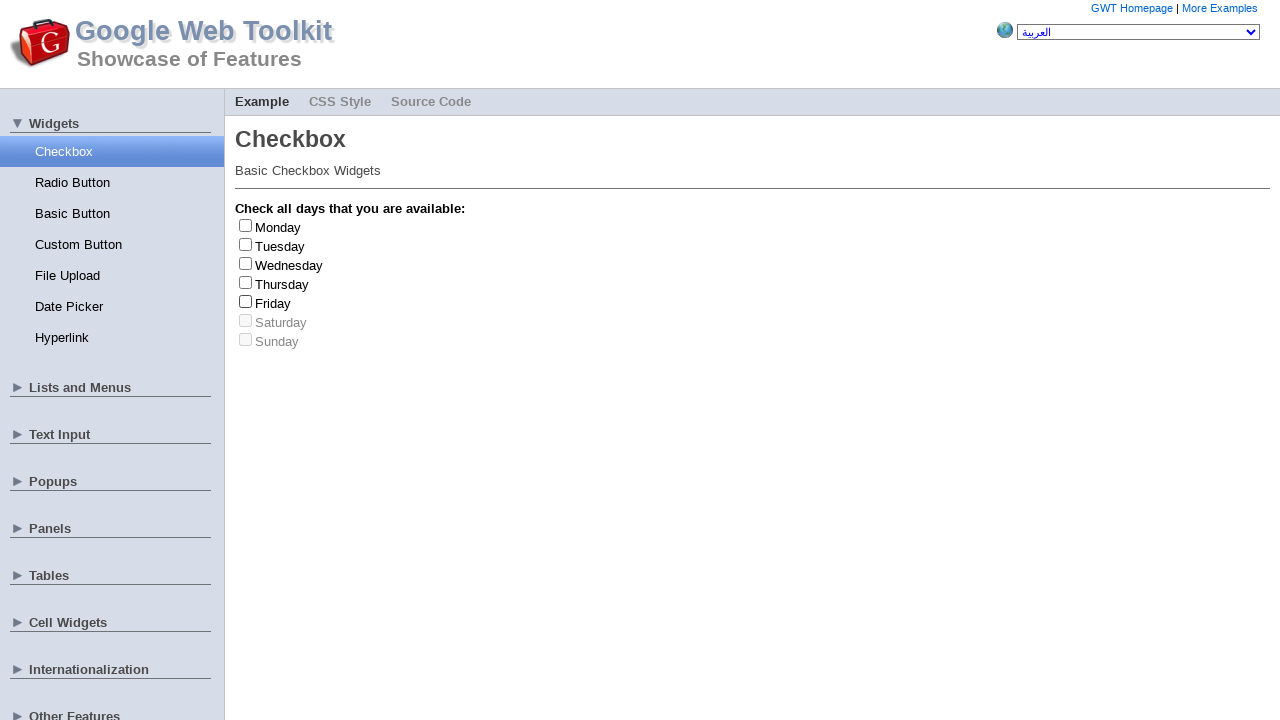

Retrieved label text for selected checkbox: 'Thursday'
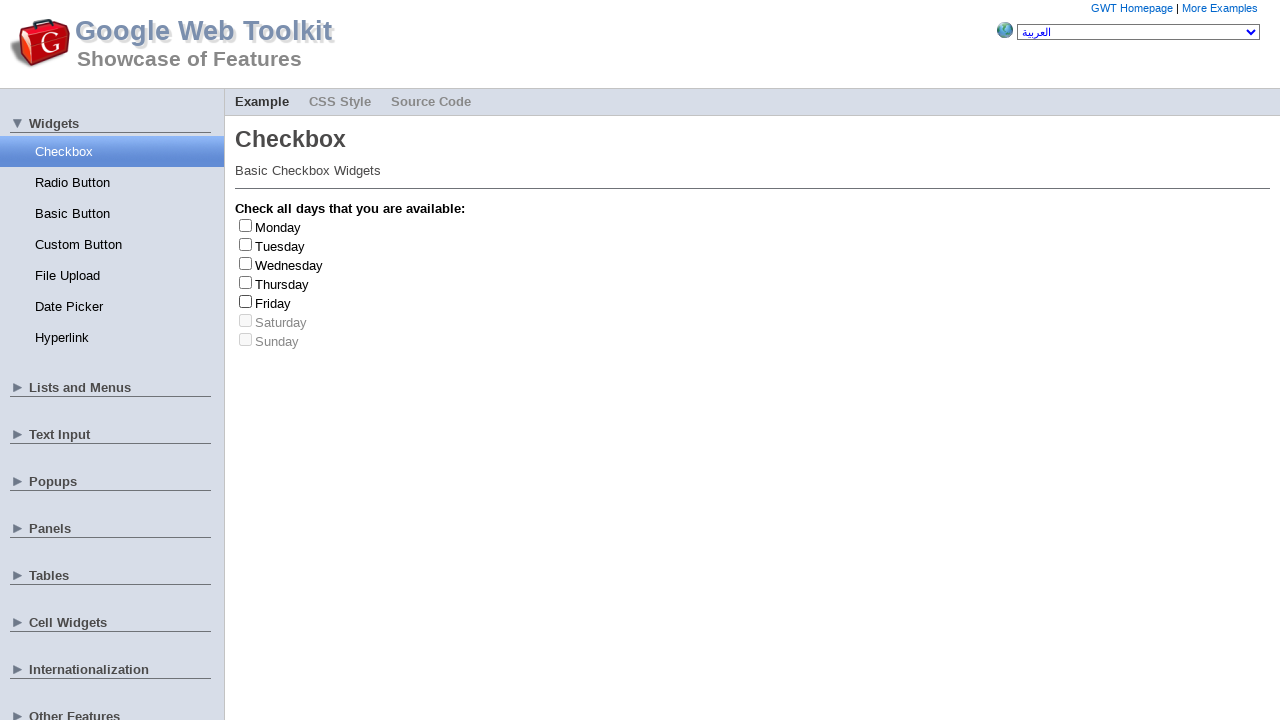

Clicked checkbox to select it
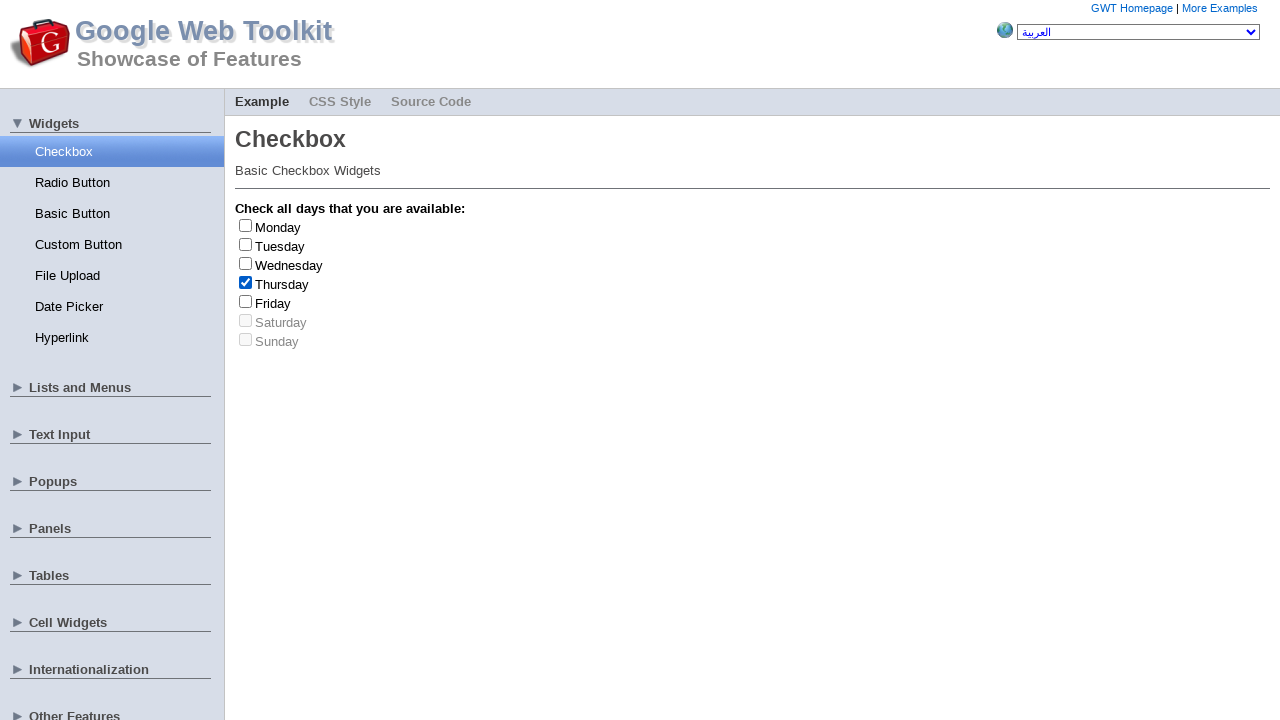

Clicked checkbox again to deselect it
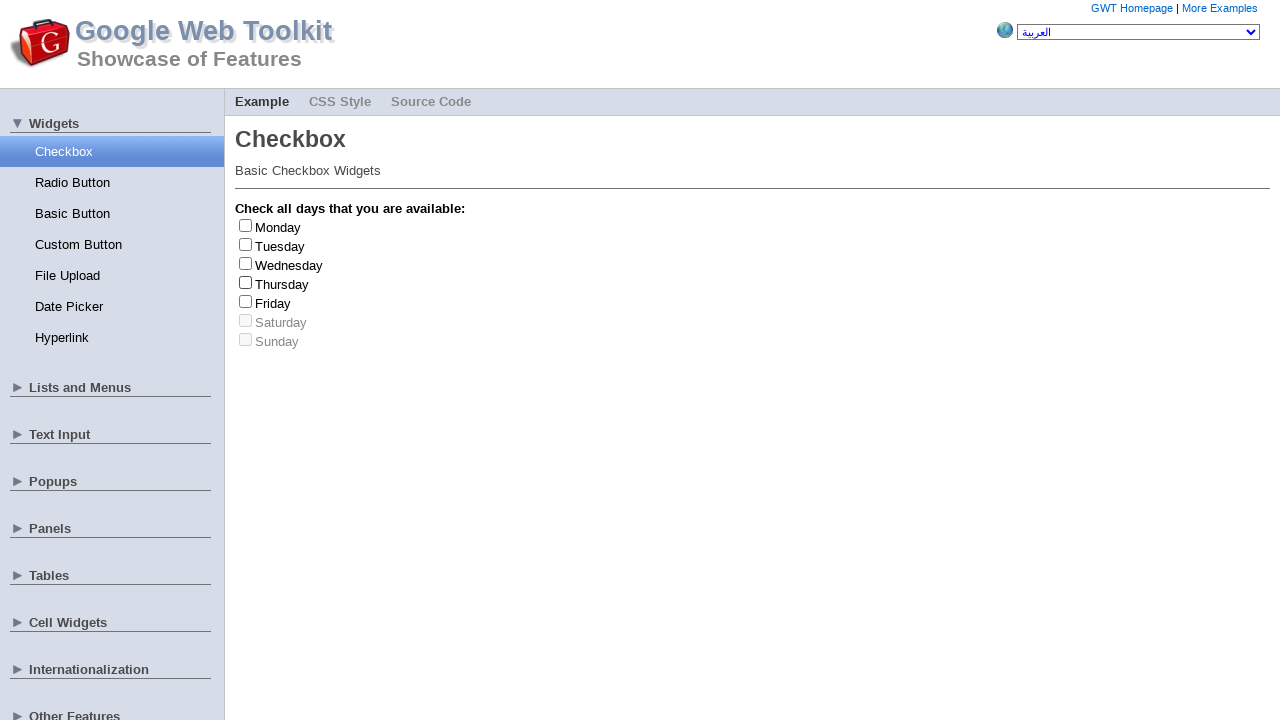

Selected random checkbox at index 5
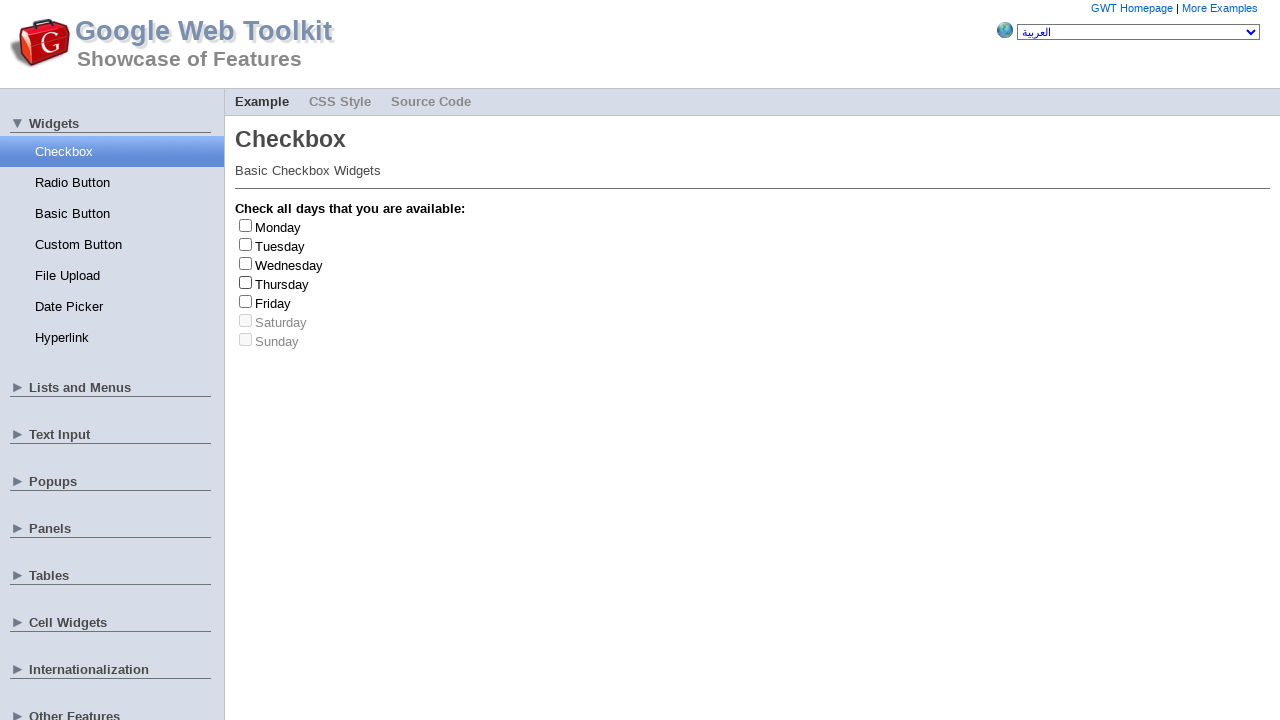

Skipped checkbox because it is not enabled
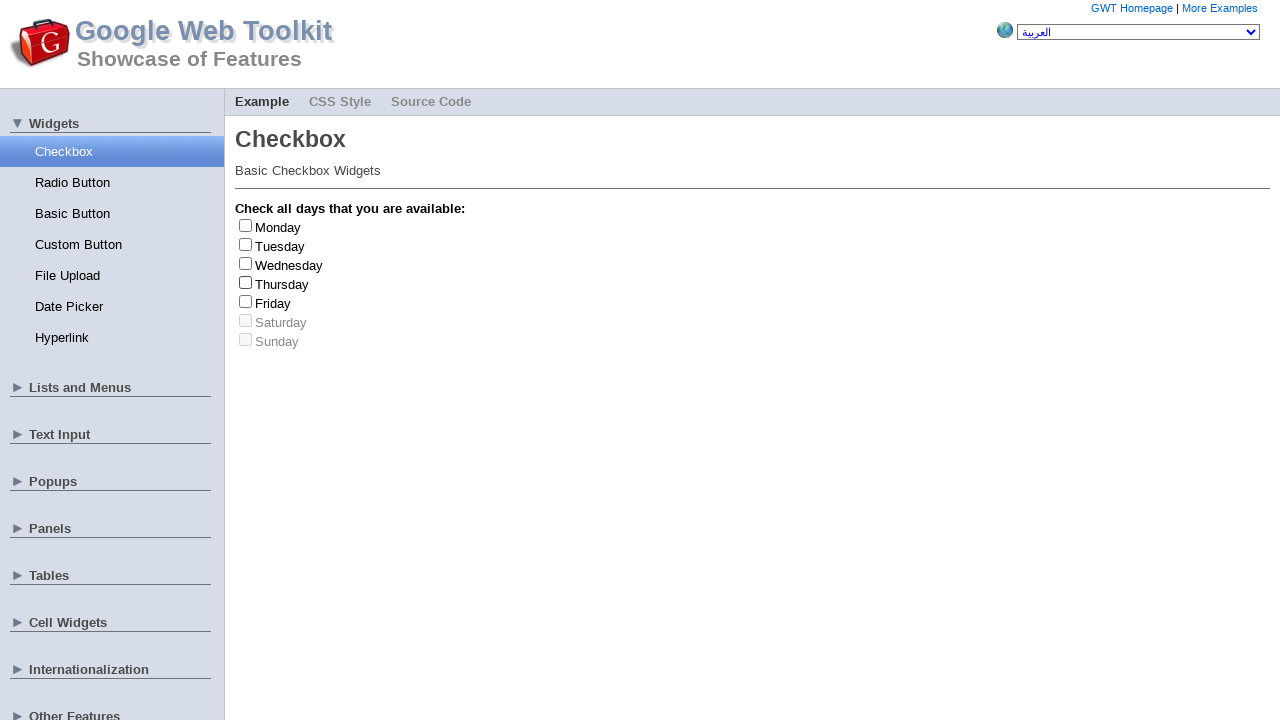

Selected random checkbox at index 5
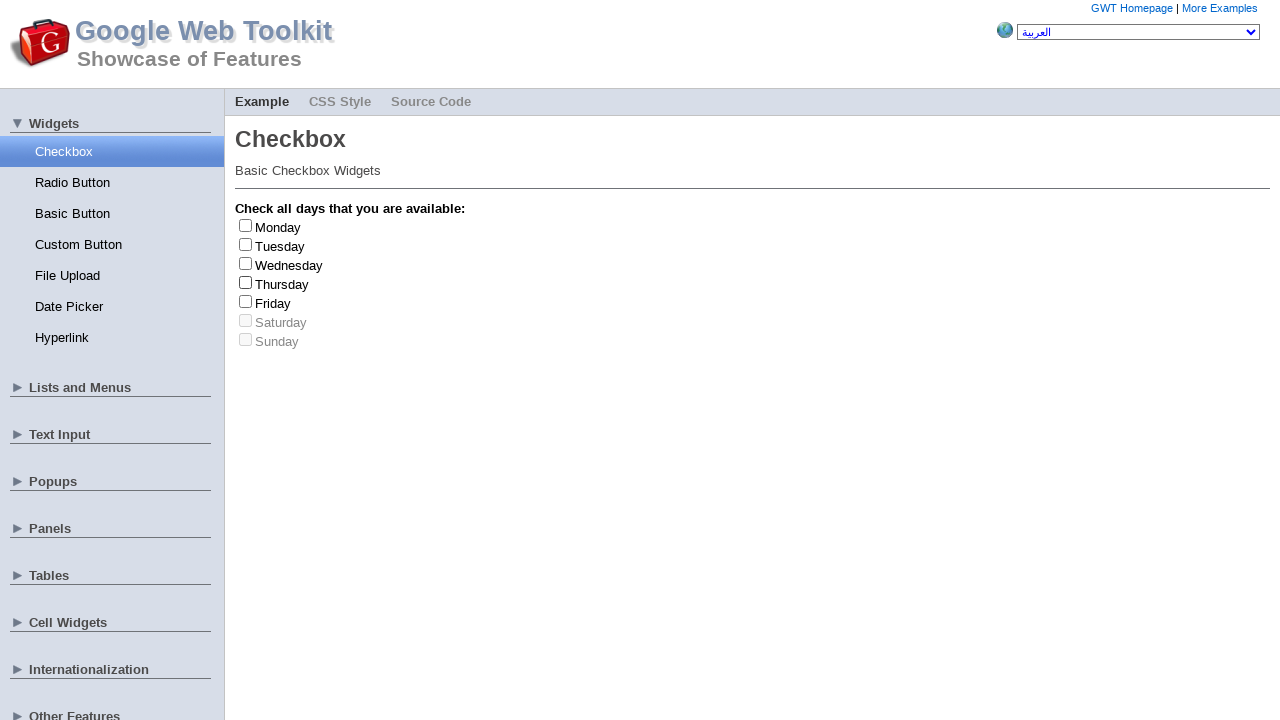

Skipped checkbox because it is not enabled
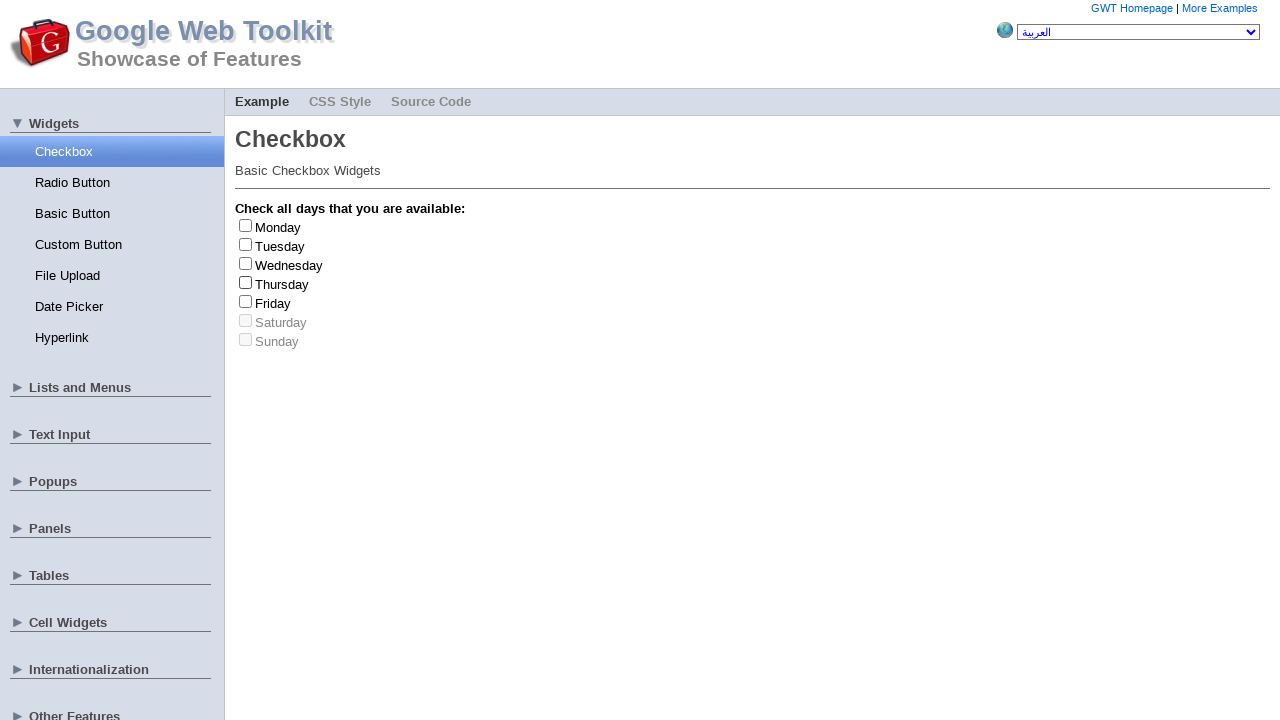

Selected random checkbox at index 3
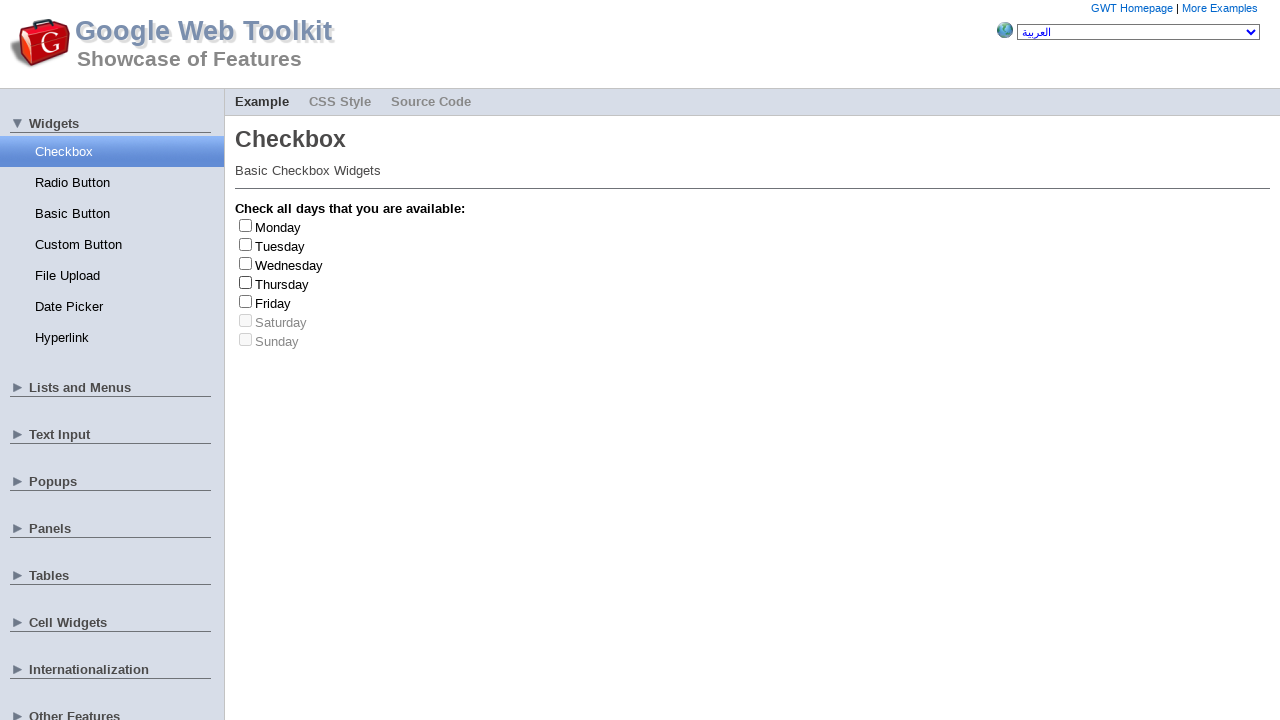

Retrieved label text for selected checkbox: 'Thursday'
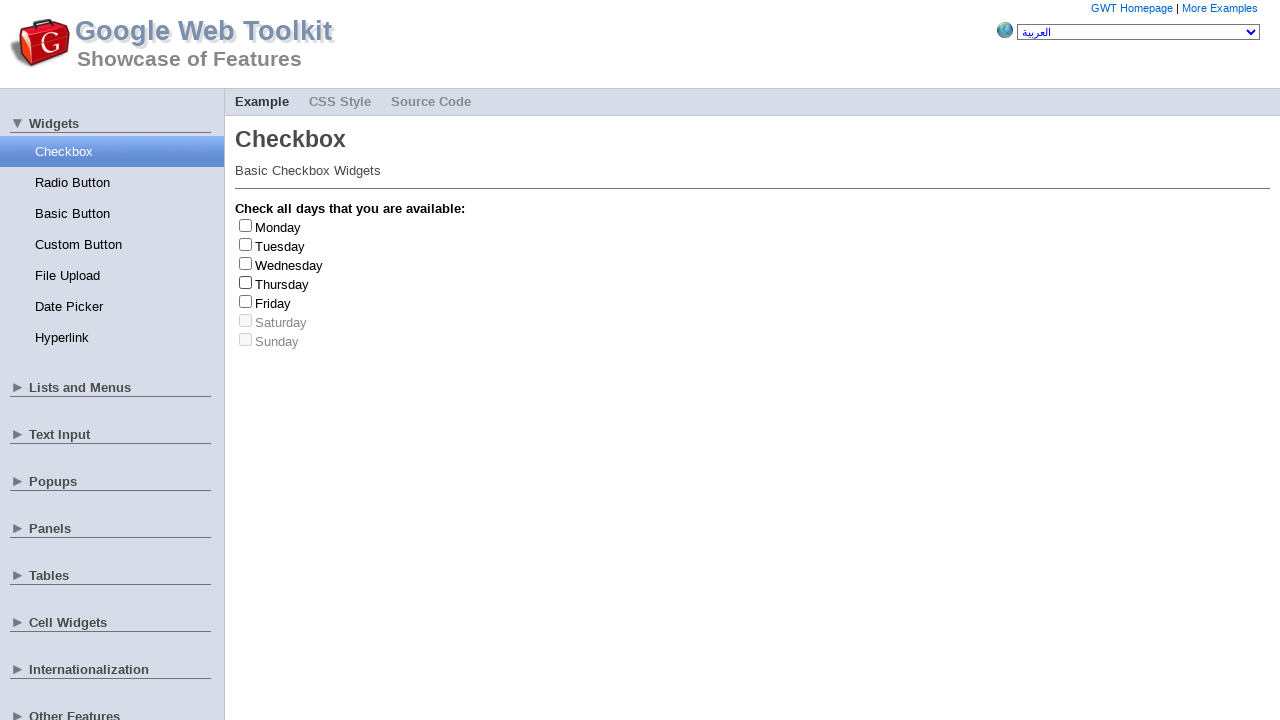

Clicked checkbox to select it
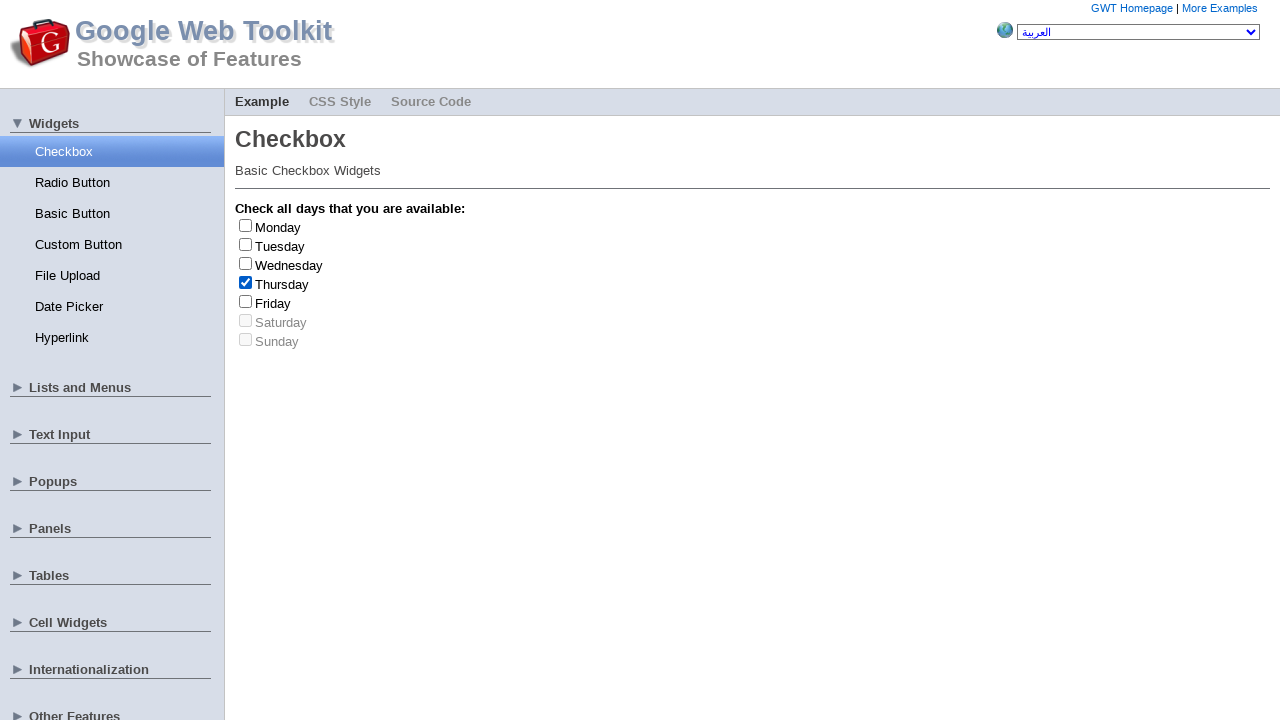

Clicked checkbox again to deselect it
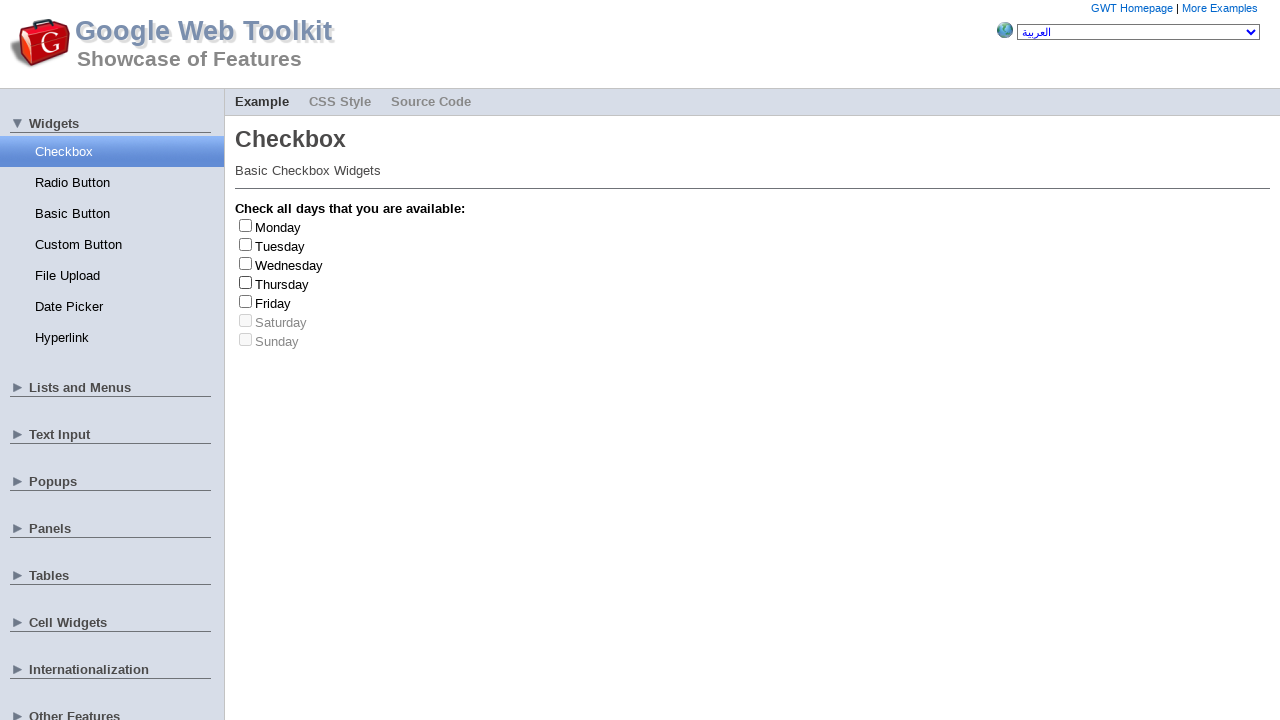

Selected random checkbox at index 4
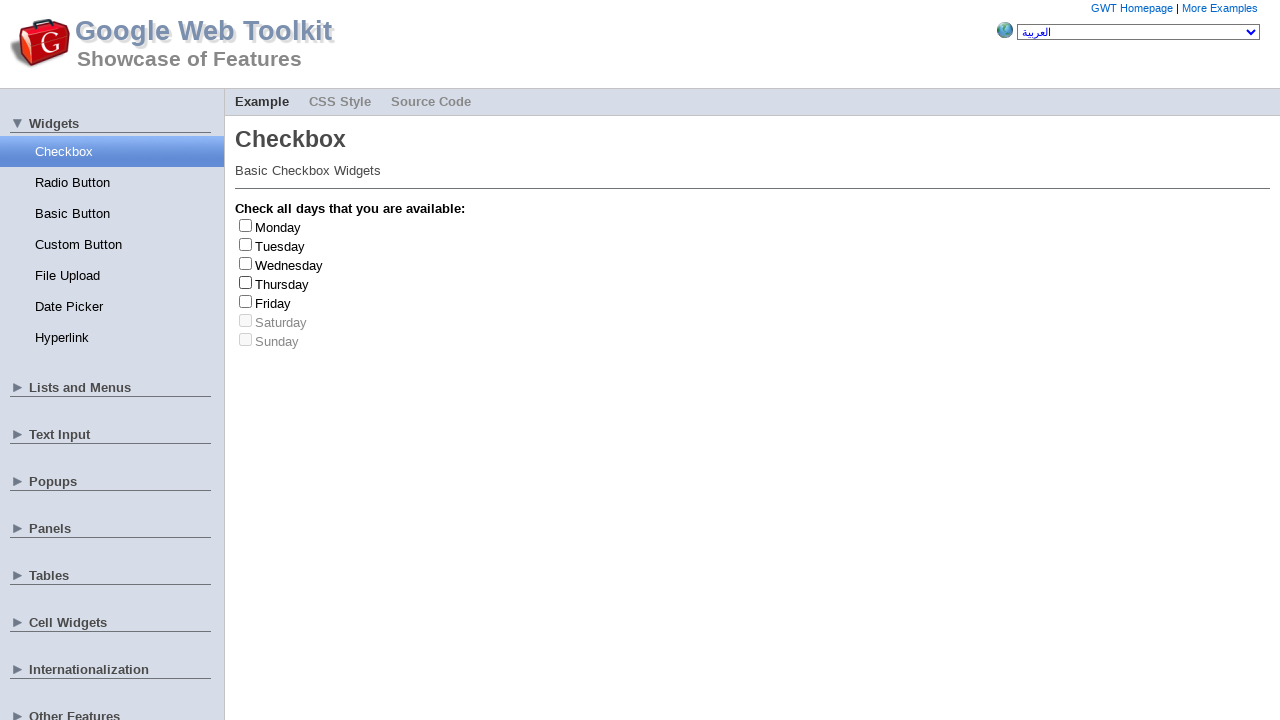

Retrieved label text for selected checkbox: 'Friday'
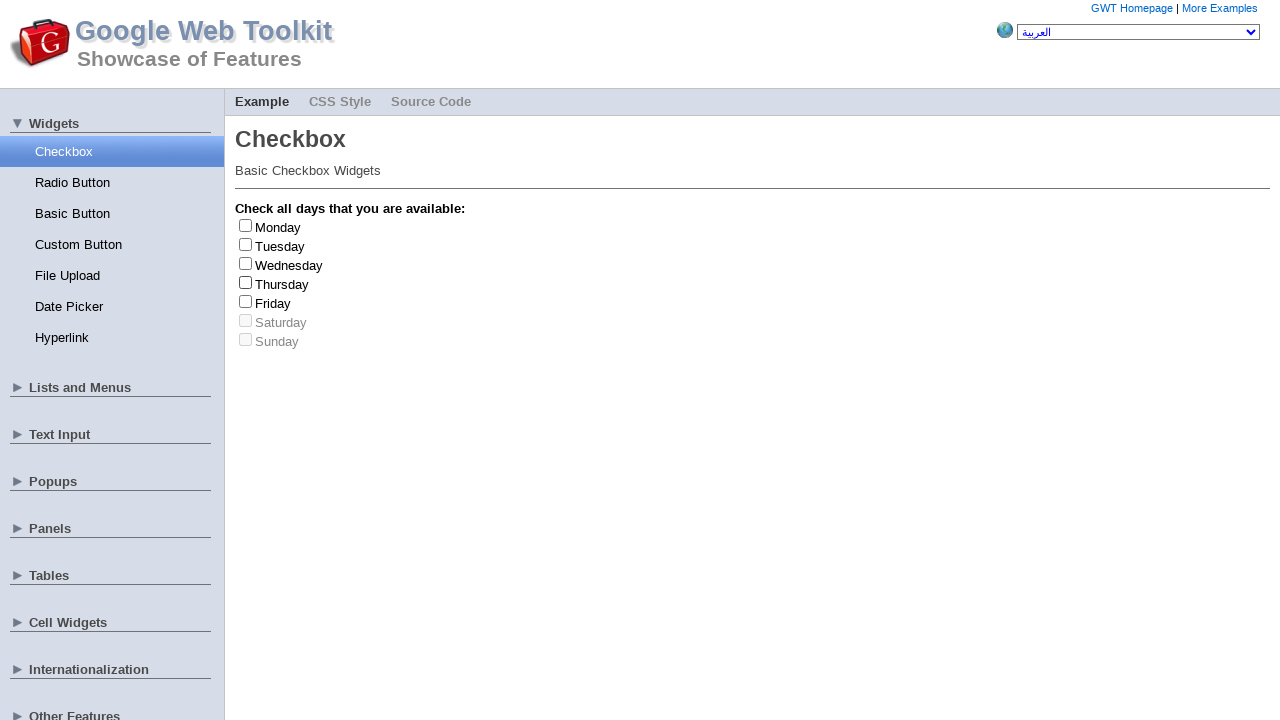

Clicked checkbox to select it
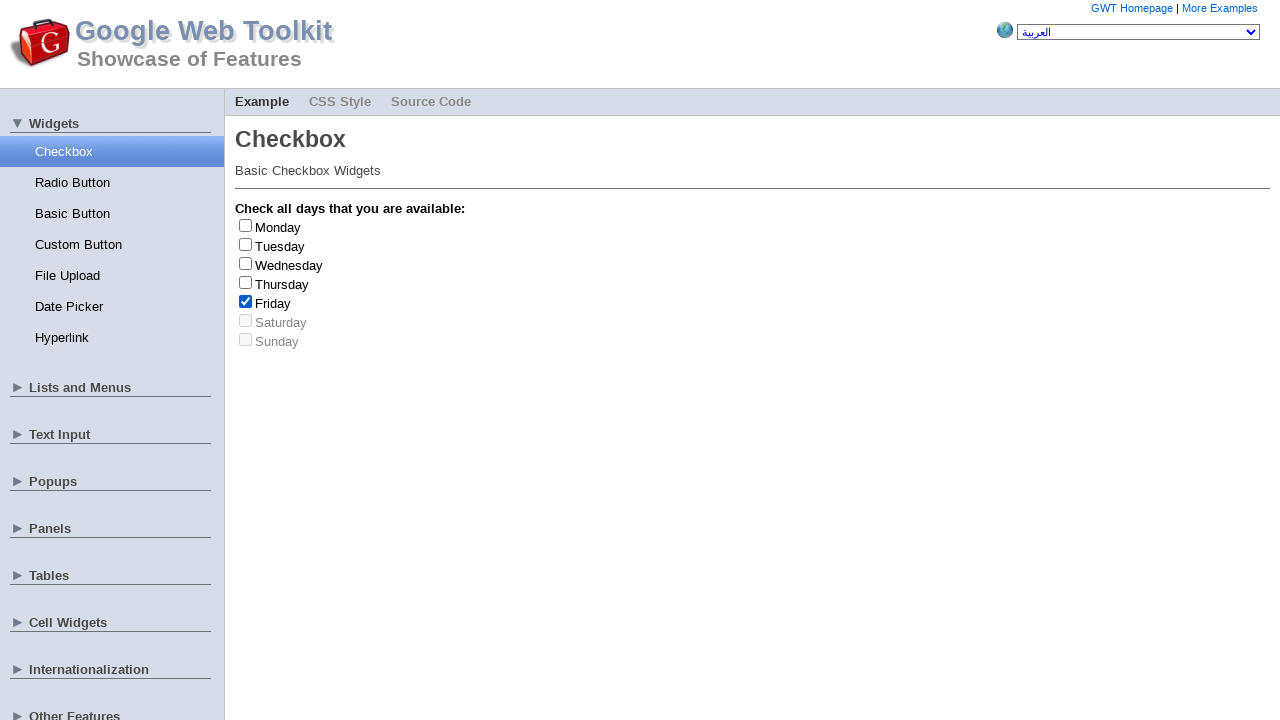

Clicked checkbox again to deselect it
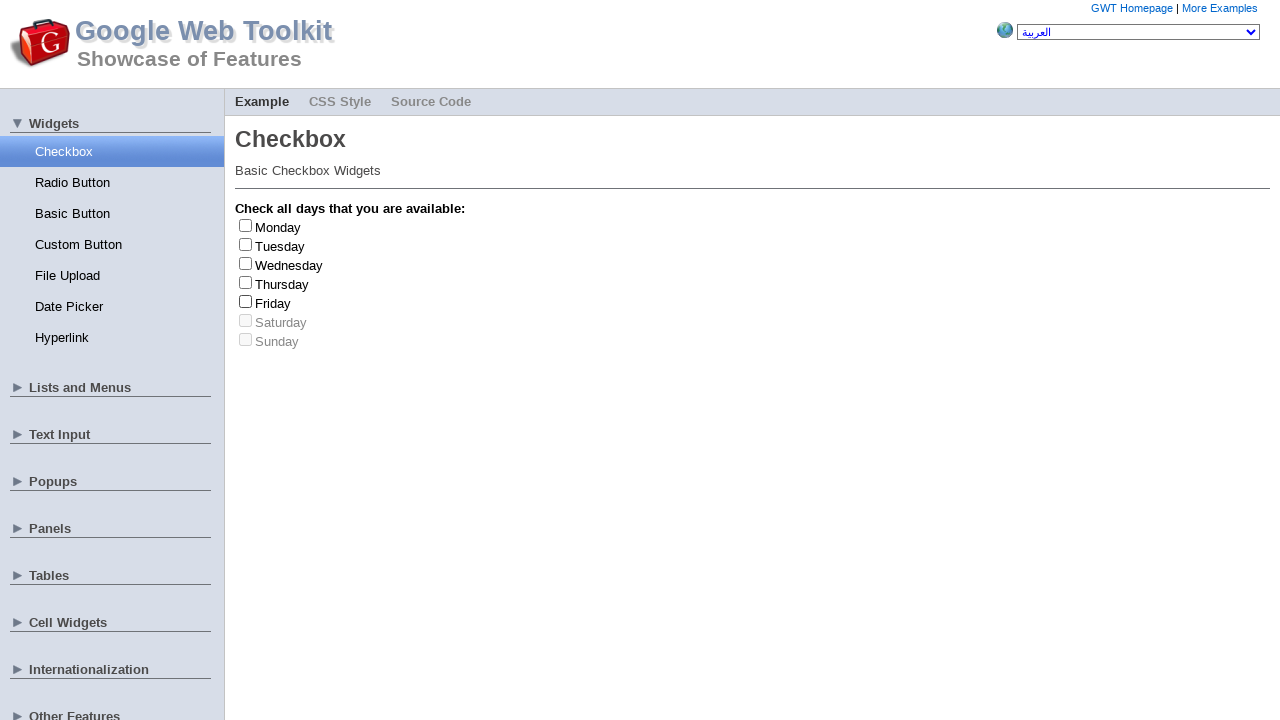

Found Friday checkbox (count: 3/3)
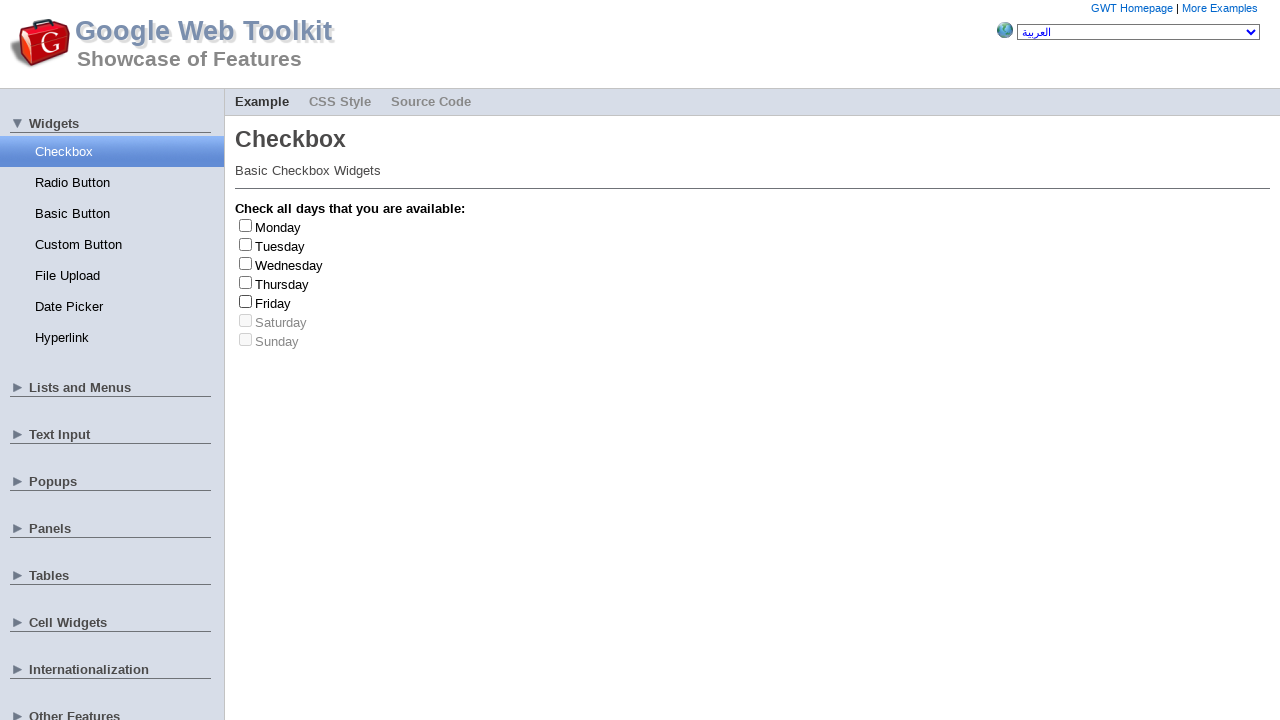

Completed test: found and interacted with 3 Friday checkboxes
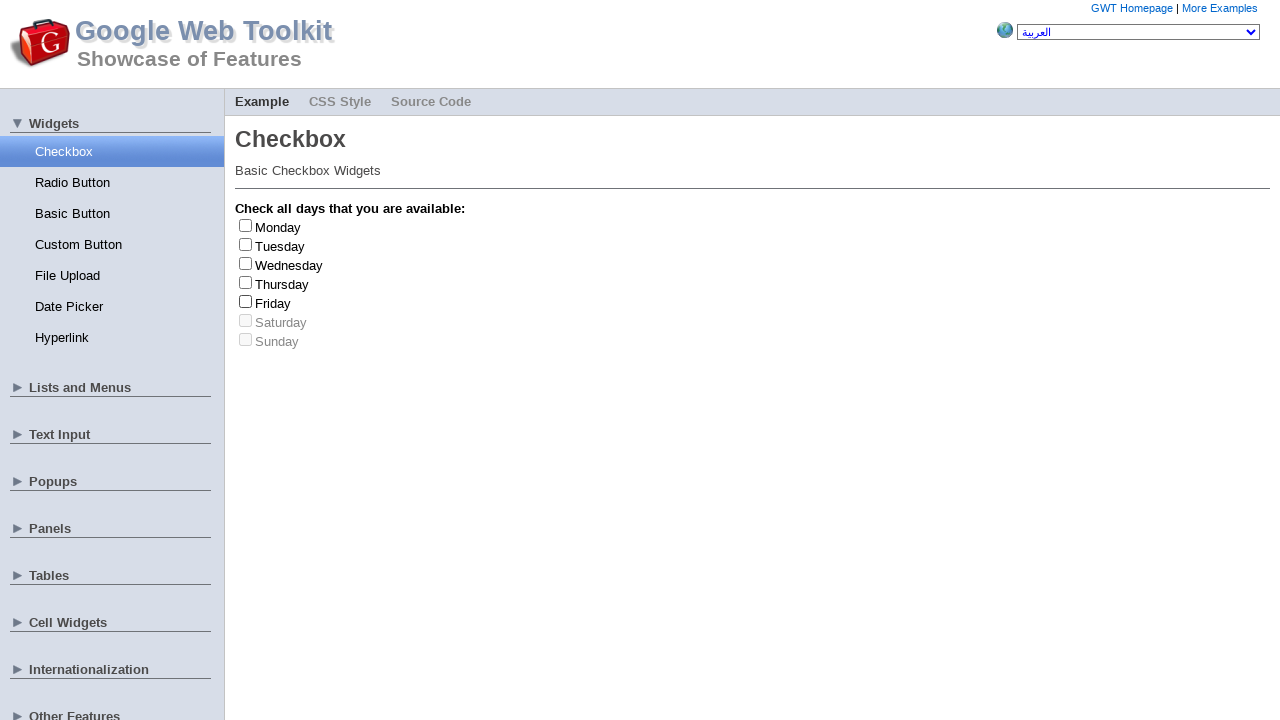

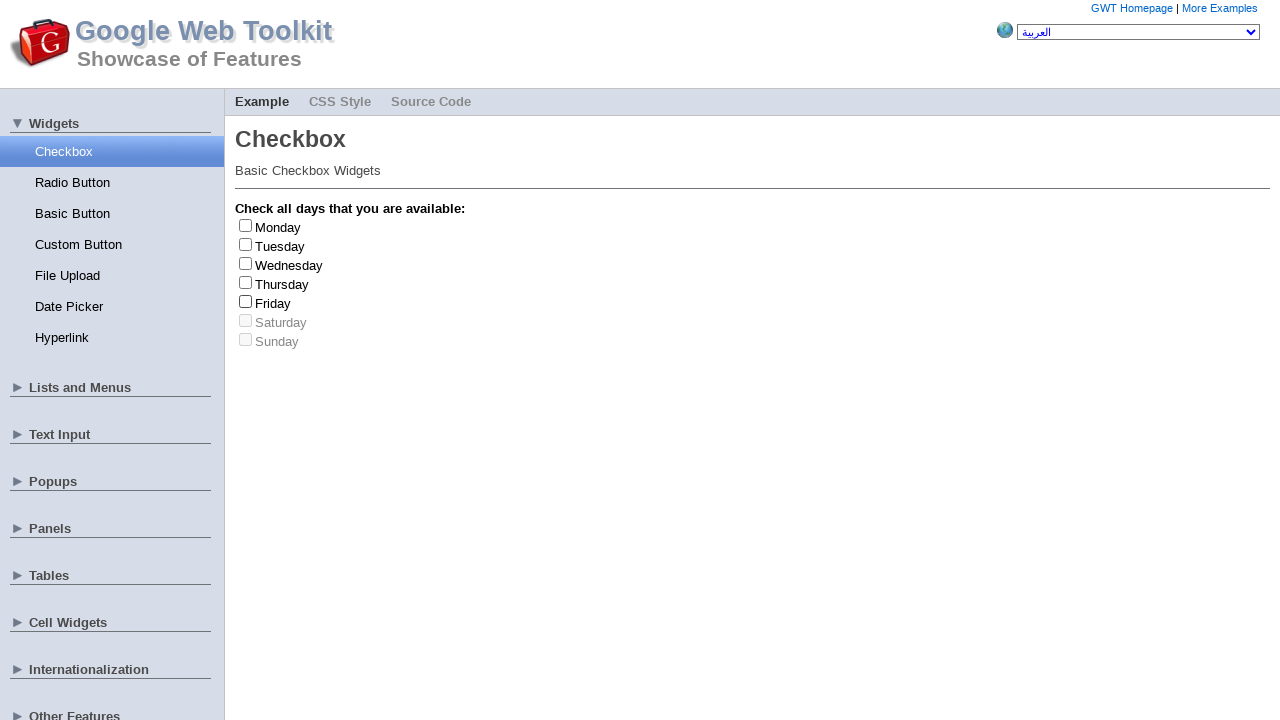